Tests calendar date picker functionality by selecting various dates including edge cases like invalid dates, navigating through months, and verifying date selection works correctly.

Starting URL: http://seleniumpractise.blogspot.com/2016/08/how-to-handle-calendar-in-selenium.html

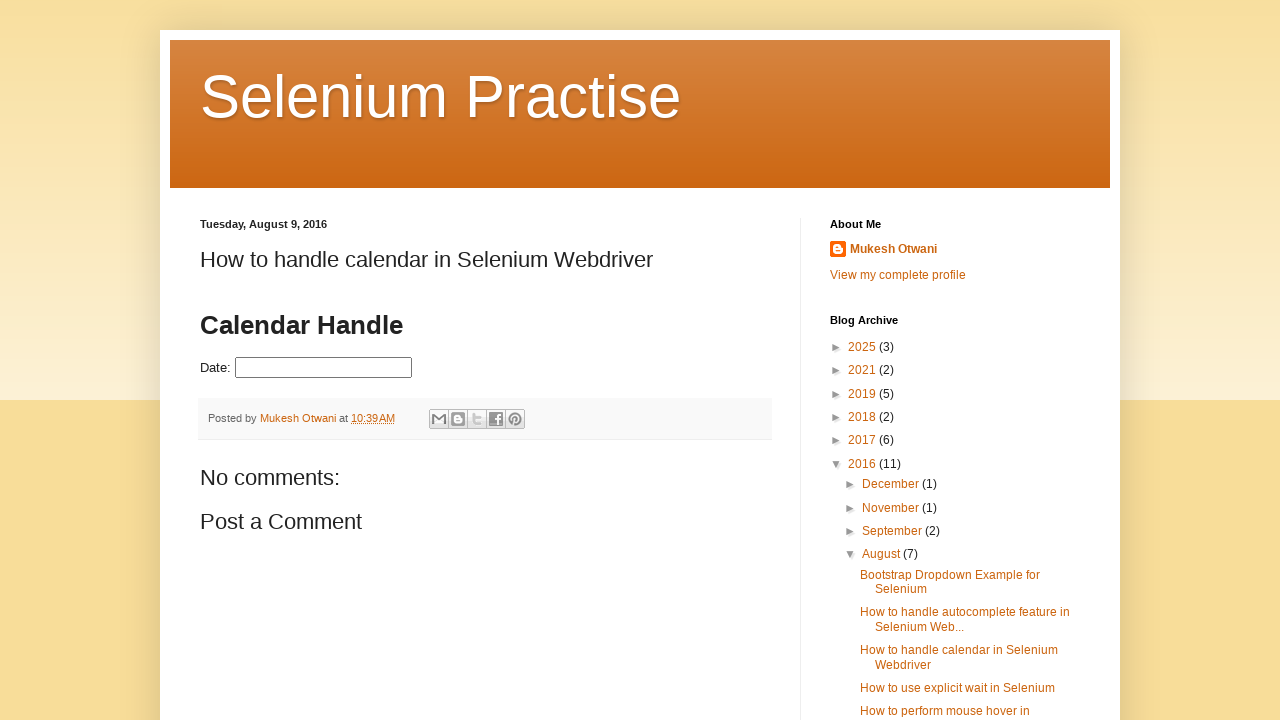

Clicked on date picker input field at (324, 368) on input#datepicker
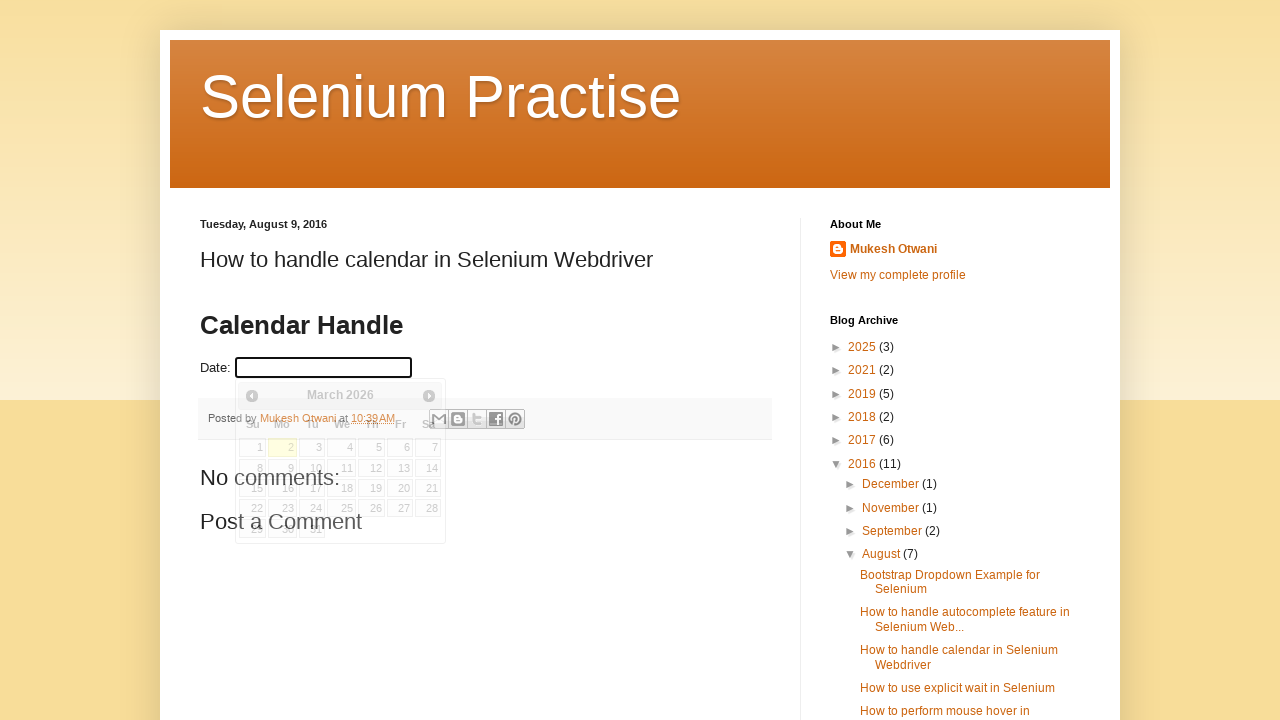

Calendar widget appeared and became visible
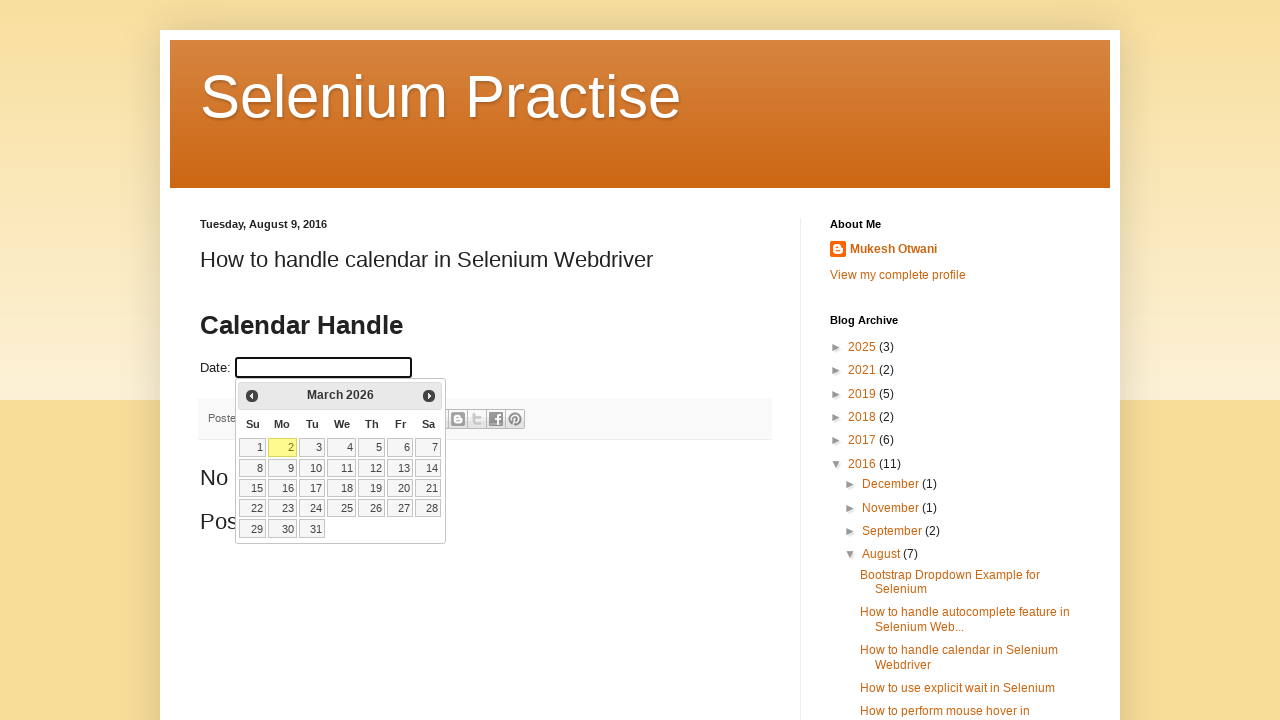

Clicked previous month button to navigate to earlier date at (252, 396) on .ui-icon-circle-triangle-w
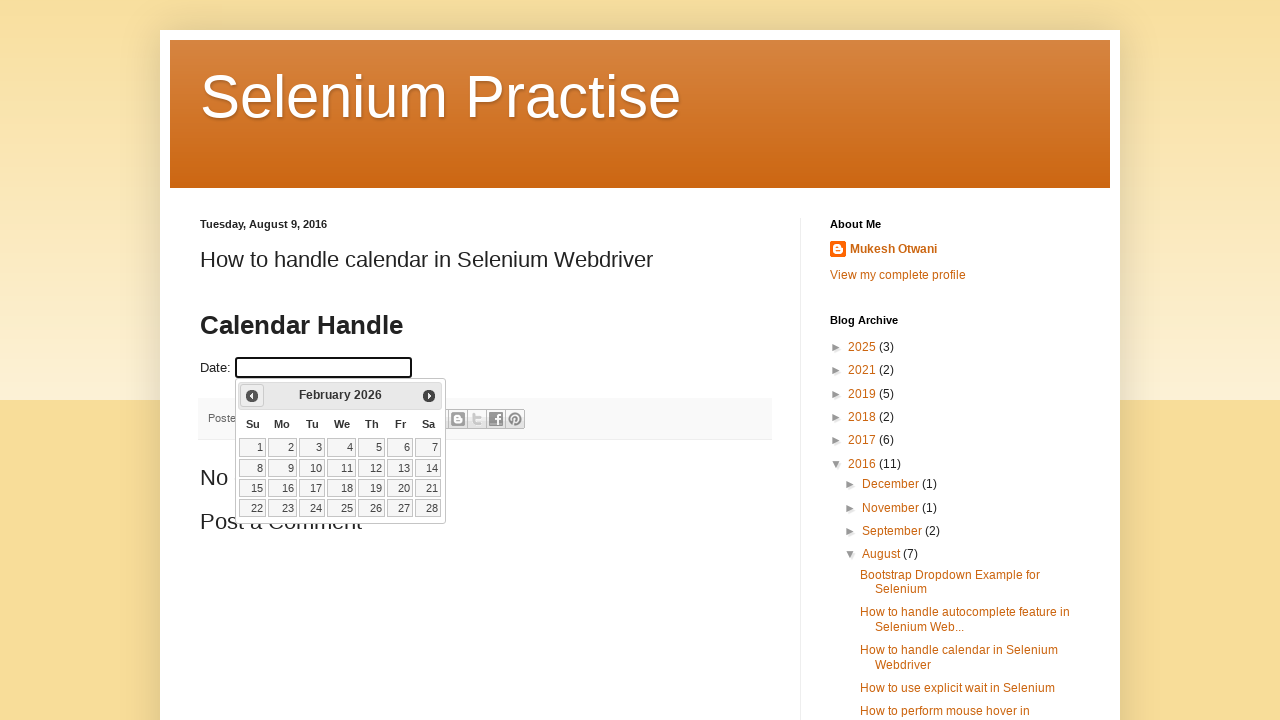

Clicked previous month button to navigate to earlier date at (252, 396) on .ui-icon-circle-triangle-w
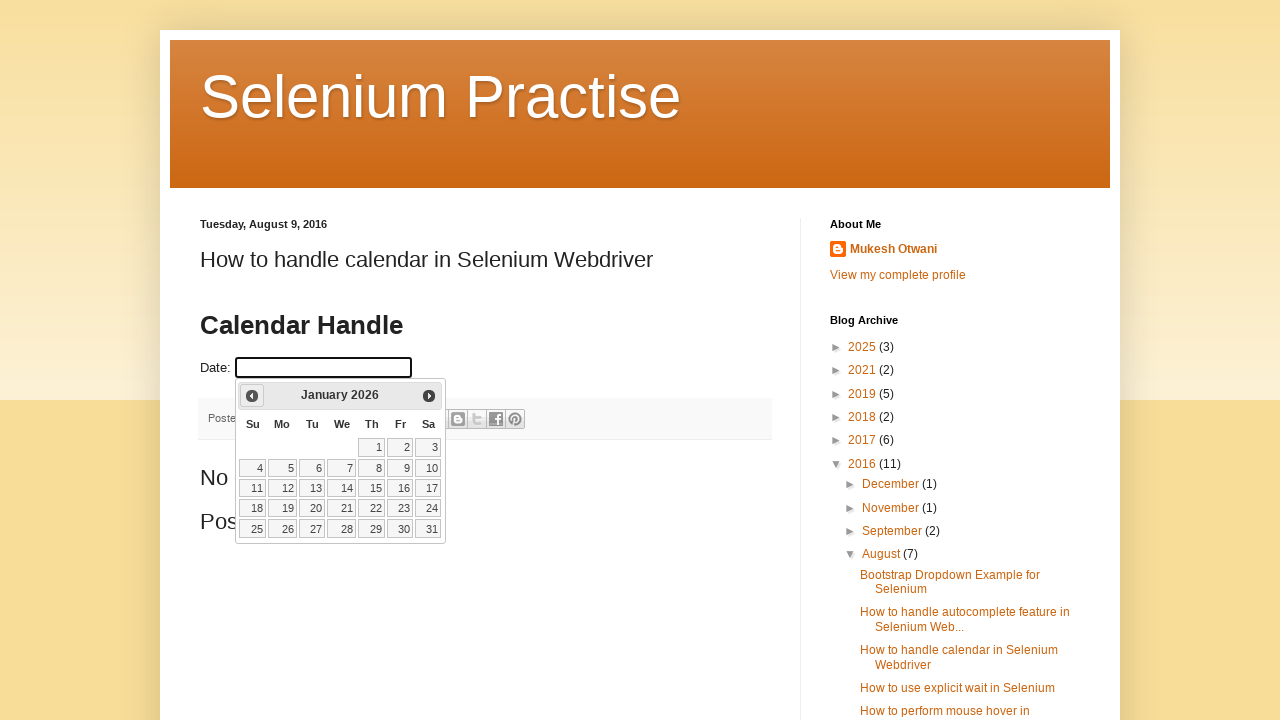

Clicked previous month button to navigate to earlier date at (252, 396) on .ui-icon-circle-triangle-w
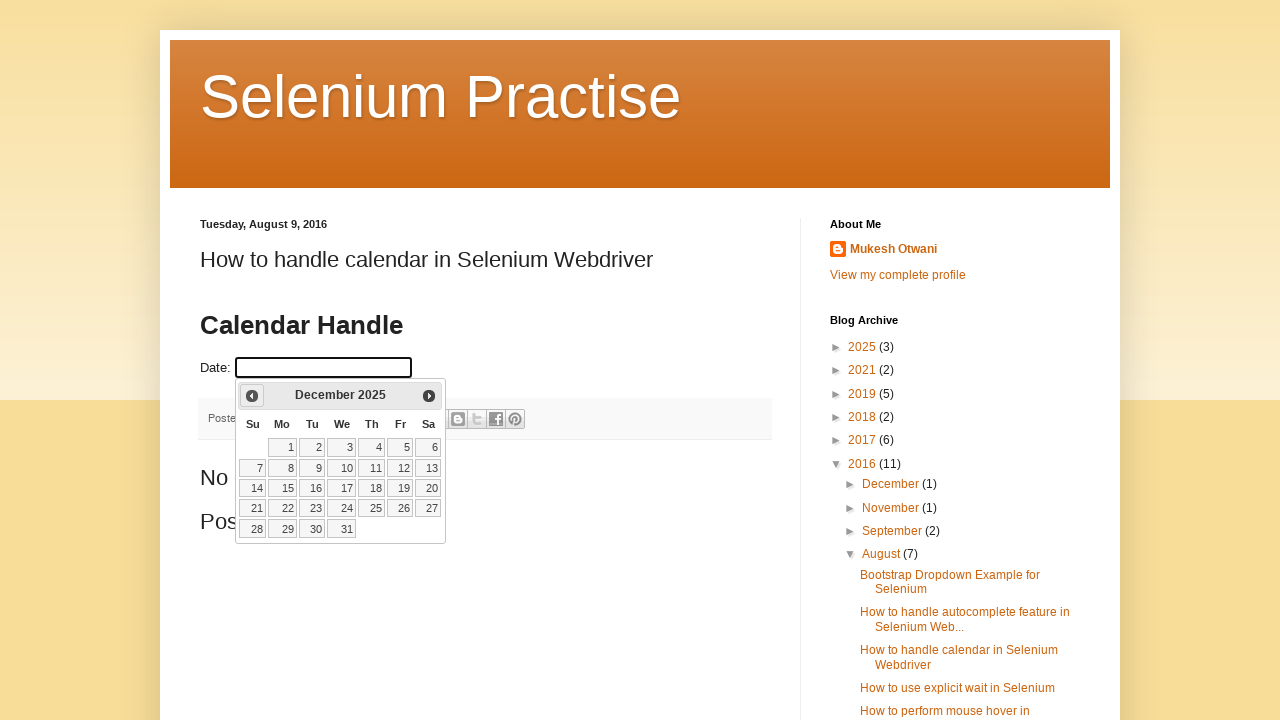

Clicked previous month button to navigate to earlier date at (252, 396) on .ui-icon-circle-triangle-w
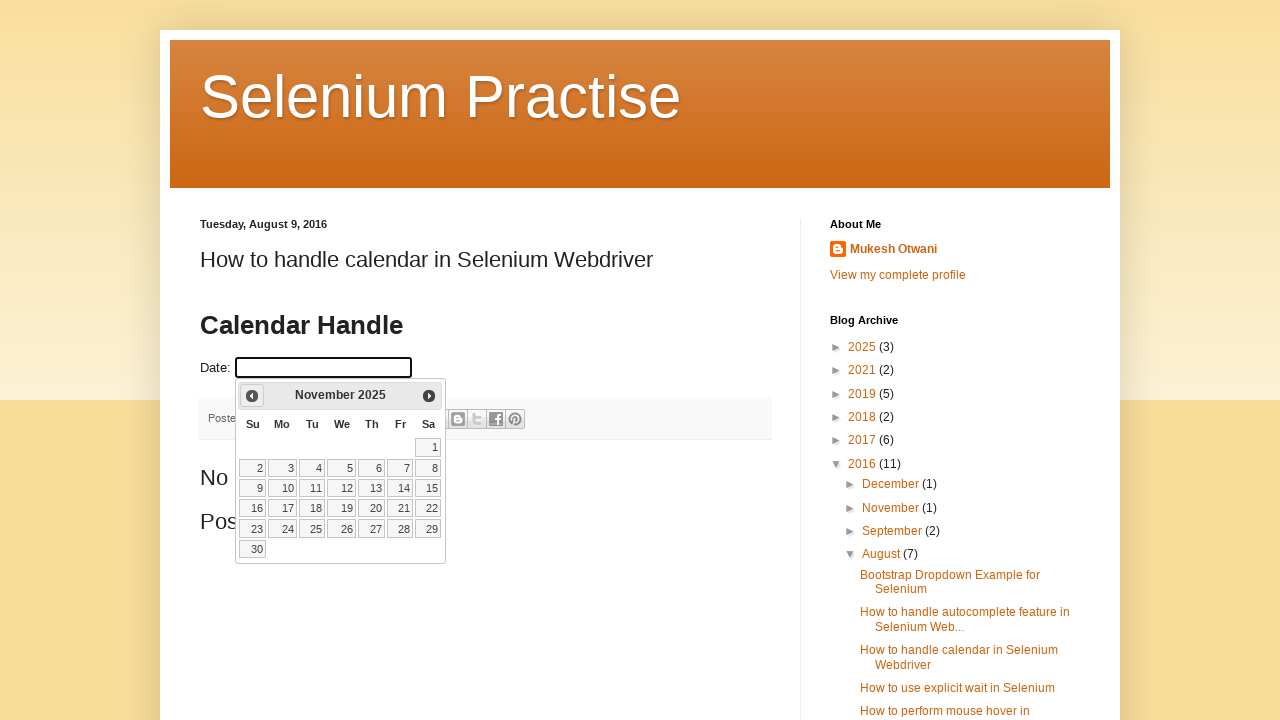

Clicked previous month button to navigate to earlier date at (252, 396) on .ui-icon-circle-triangle-w
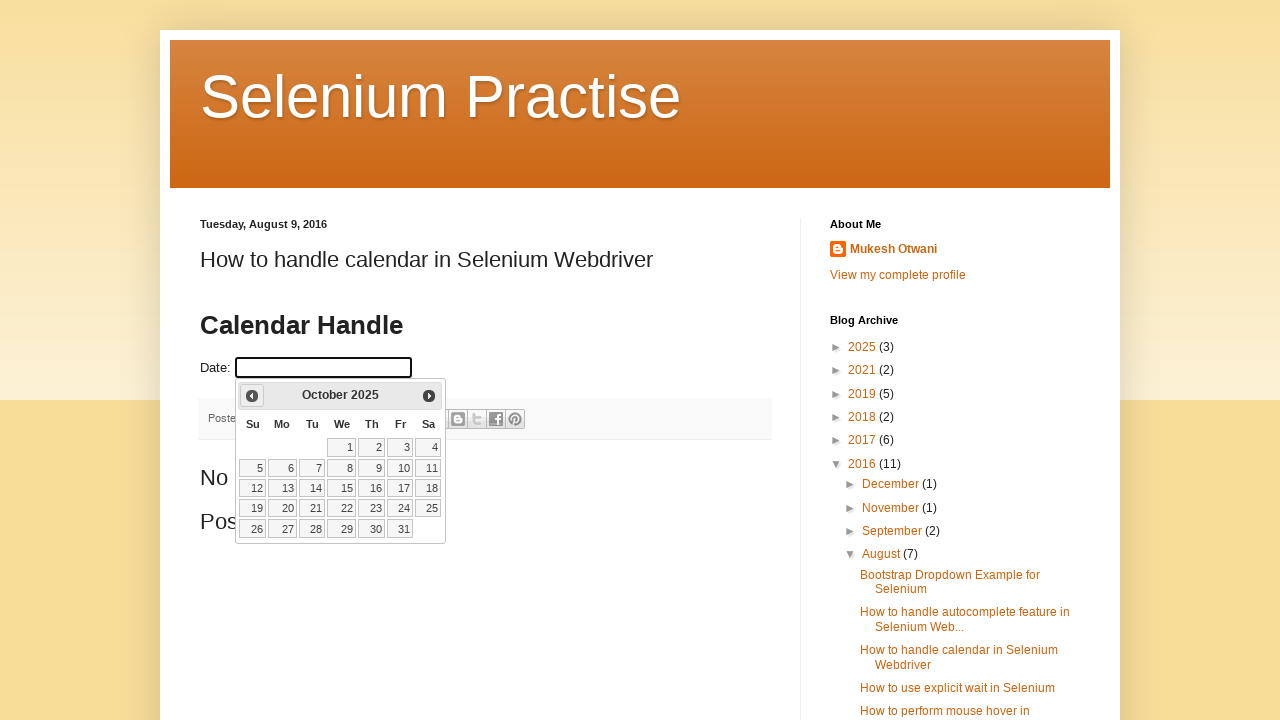

Clicked previous month button to navigate to earlier date at (252, 396) on .ui-icon-circle-triangle-w
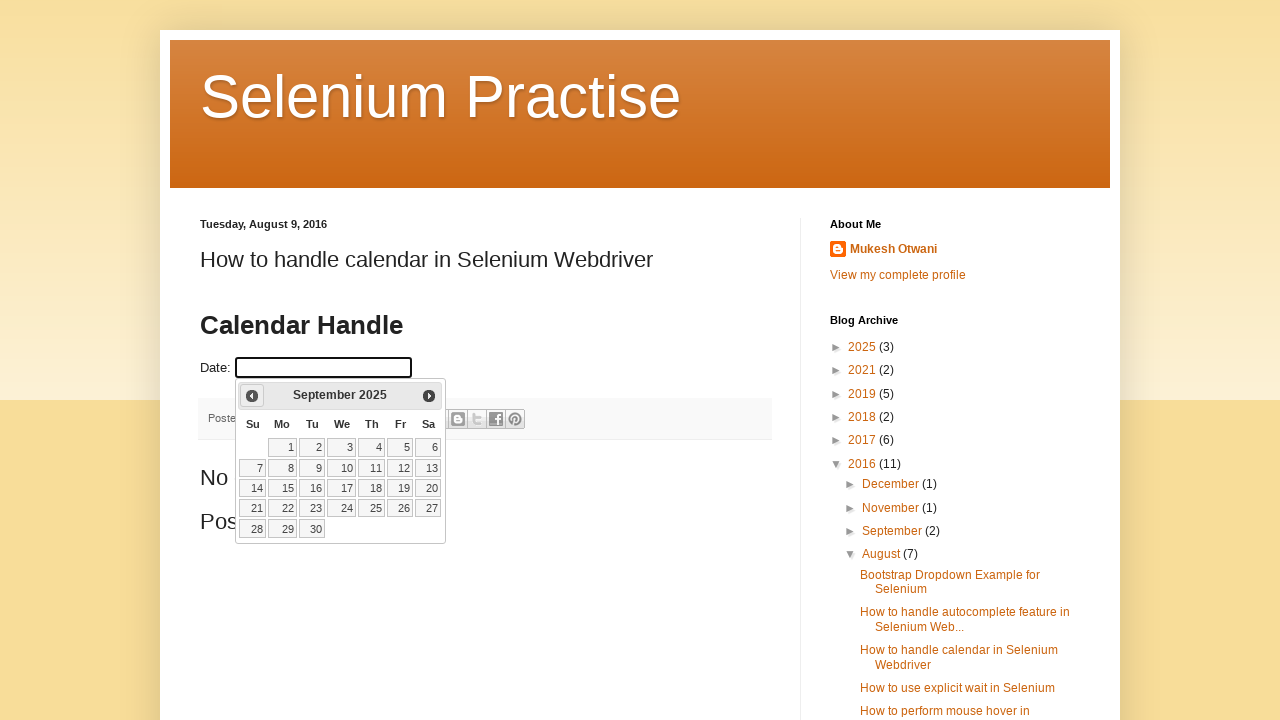

Clicked previous month button to navigate to earlier date at (252, 396) on .ui-icon-circle-triangle-w
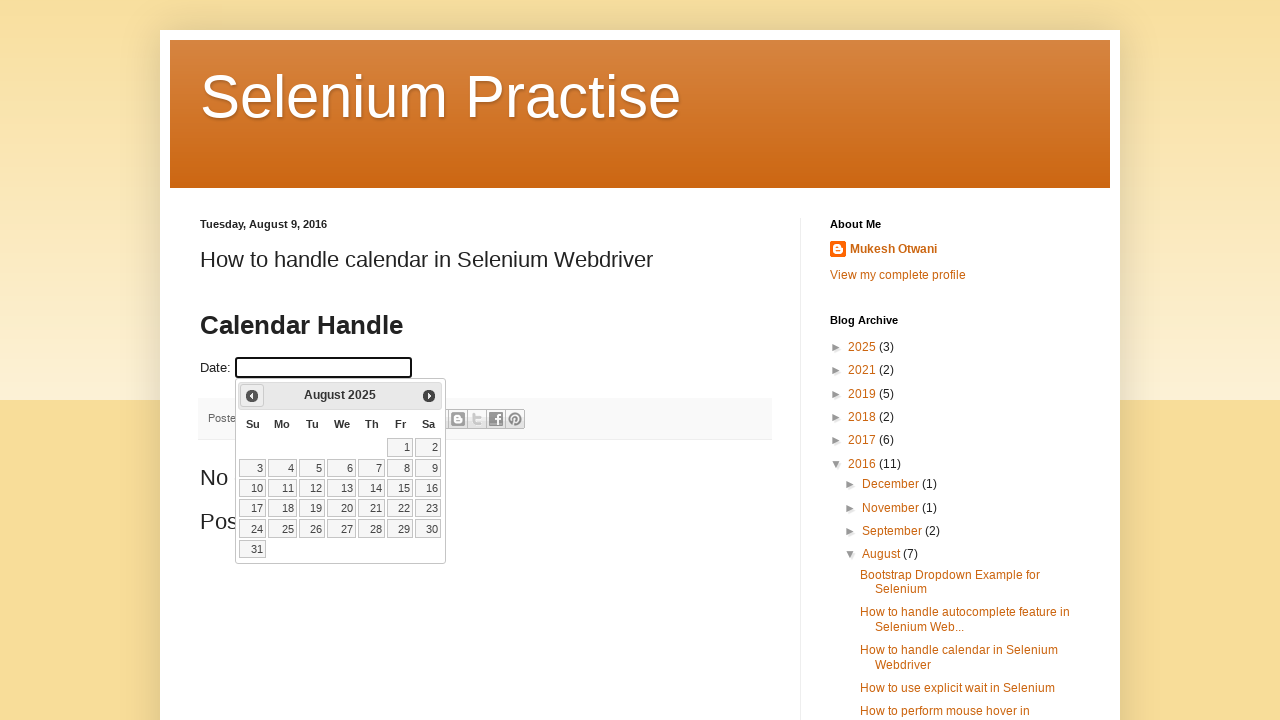

Clicked previous month button to navigate to earlier date at (252, 396) on .ui-icon-circle-triangle-w
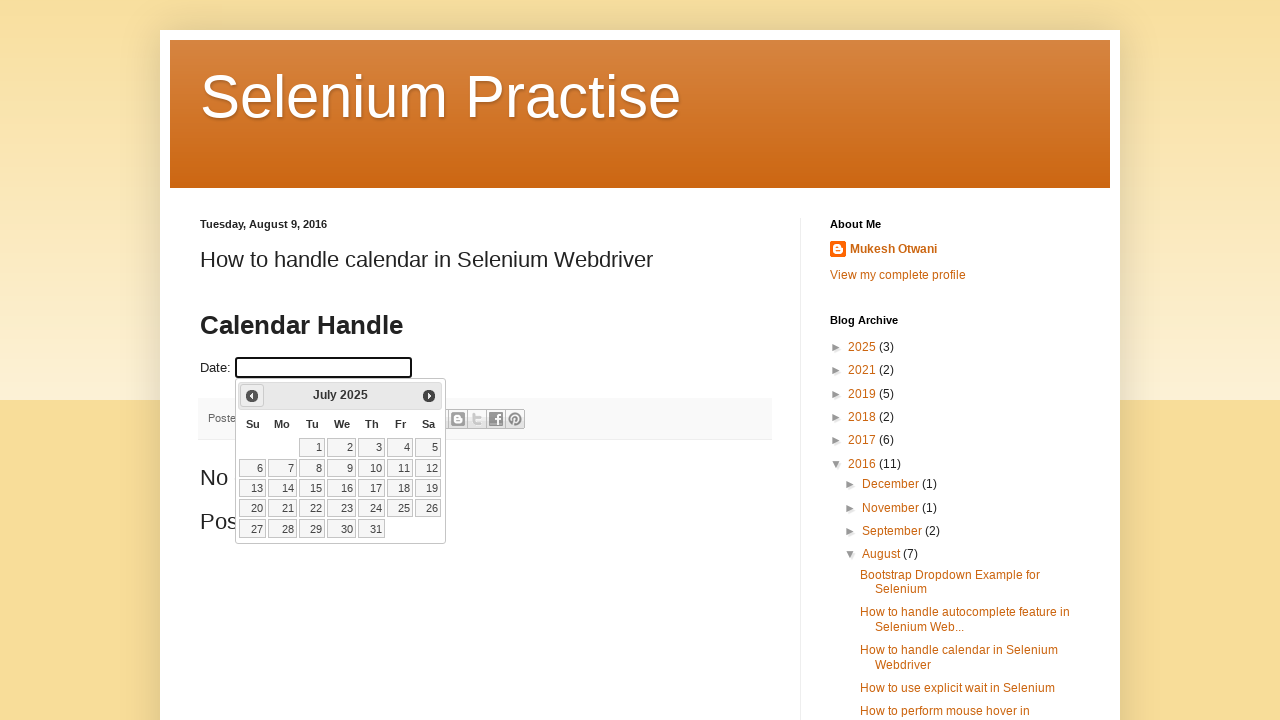

Clicked previous month button to navigate to earlier date at (252, 396) on .ui-icon-circle-triangle-w
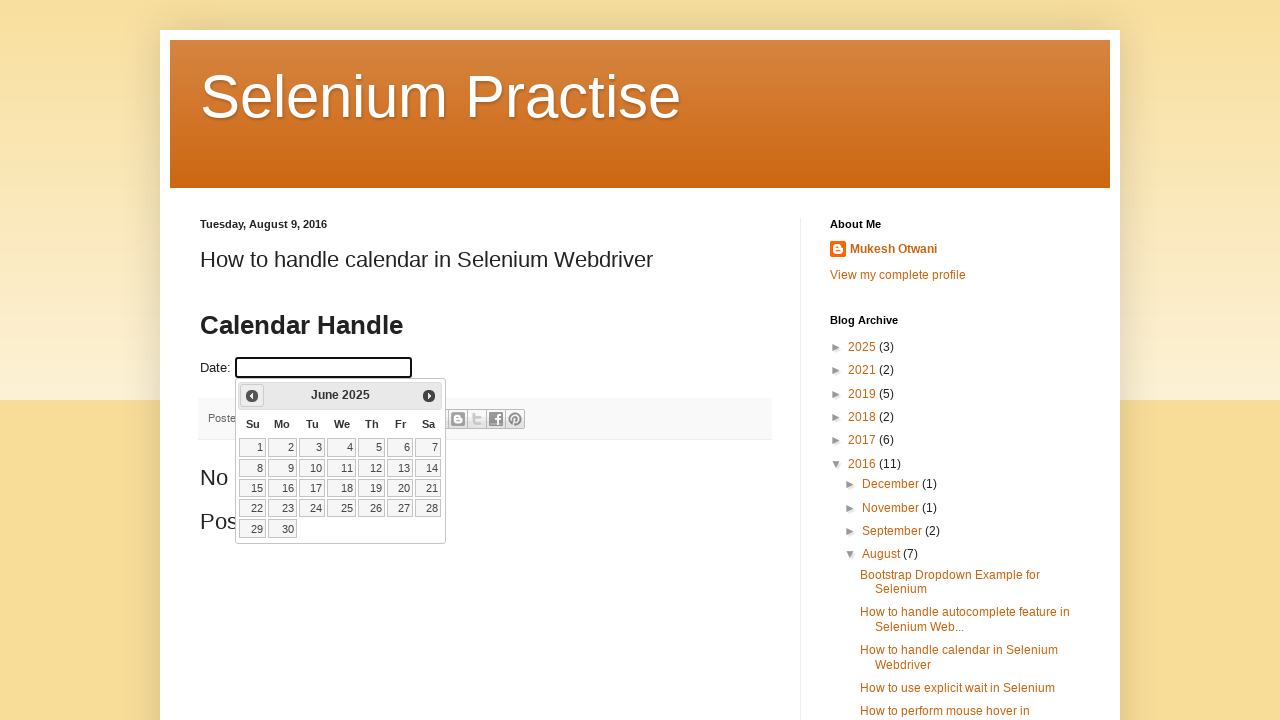

Clicked previous month button to navigate to earlier date at (252, 396) on .ui-icon-circle-triangle-w
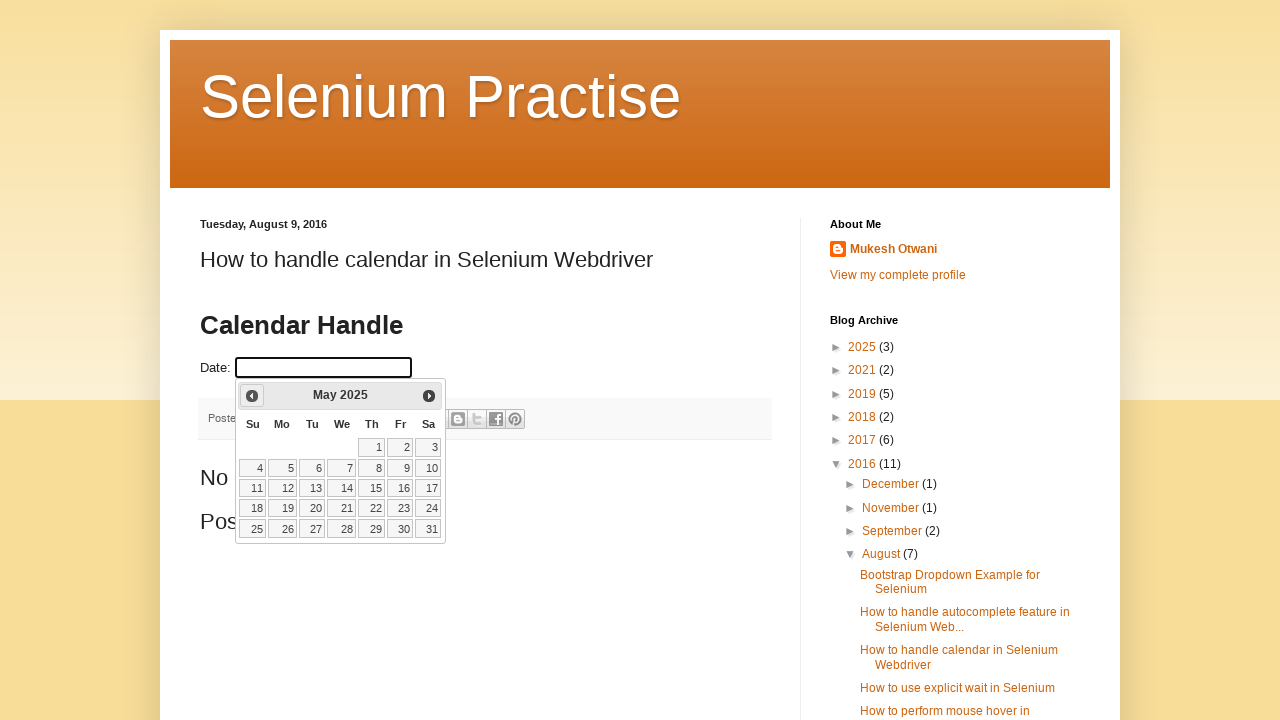

Clicked previous month button to navigate to earlier date at (252, 396) on .ui-icon-circle-triangle-w
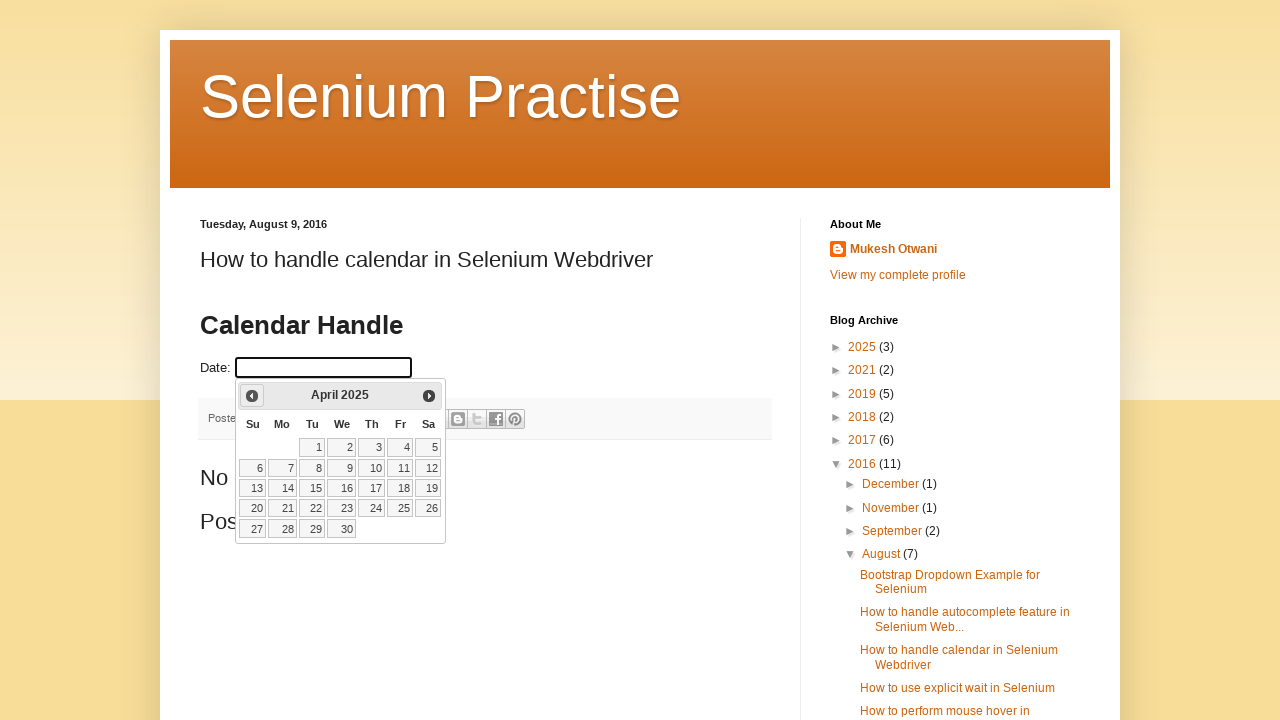

Clicked previous month button to navigate to earlier date at (252, 396) on .ui-icon-circle-triangle-w
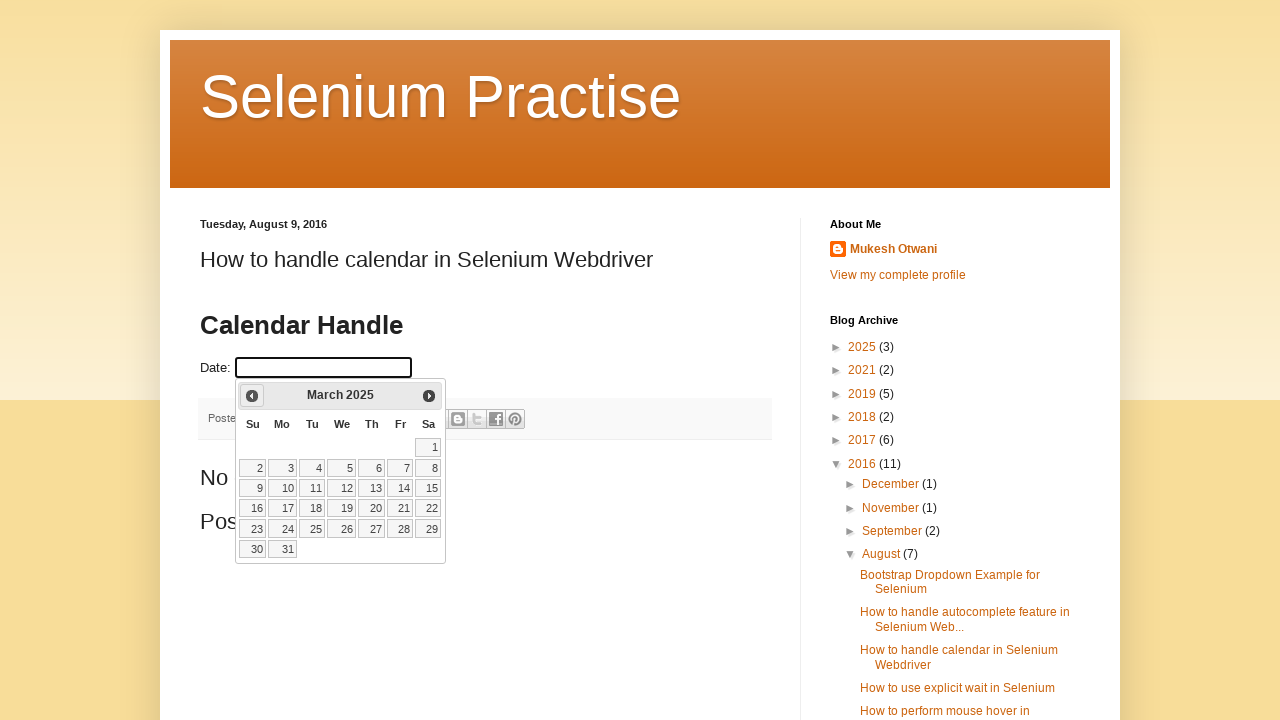

Clicked previous month button to navigate to earlier date at (252, 396) on .ui-icon-circle-triangle-w
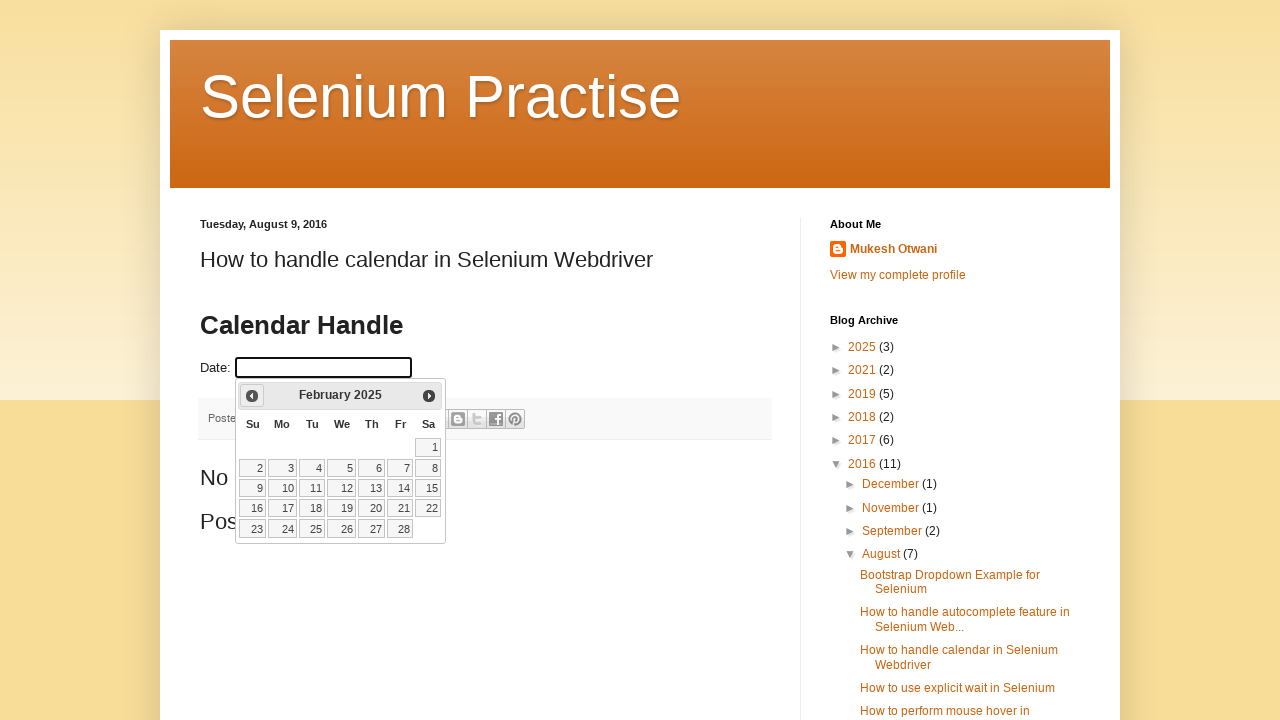

Clicked previous month button to navigate to earlier date at (252, 396) on .ui-icon-circle-triangle-w
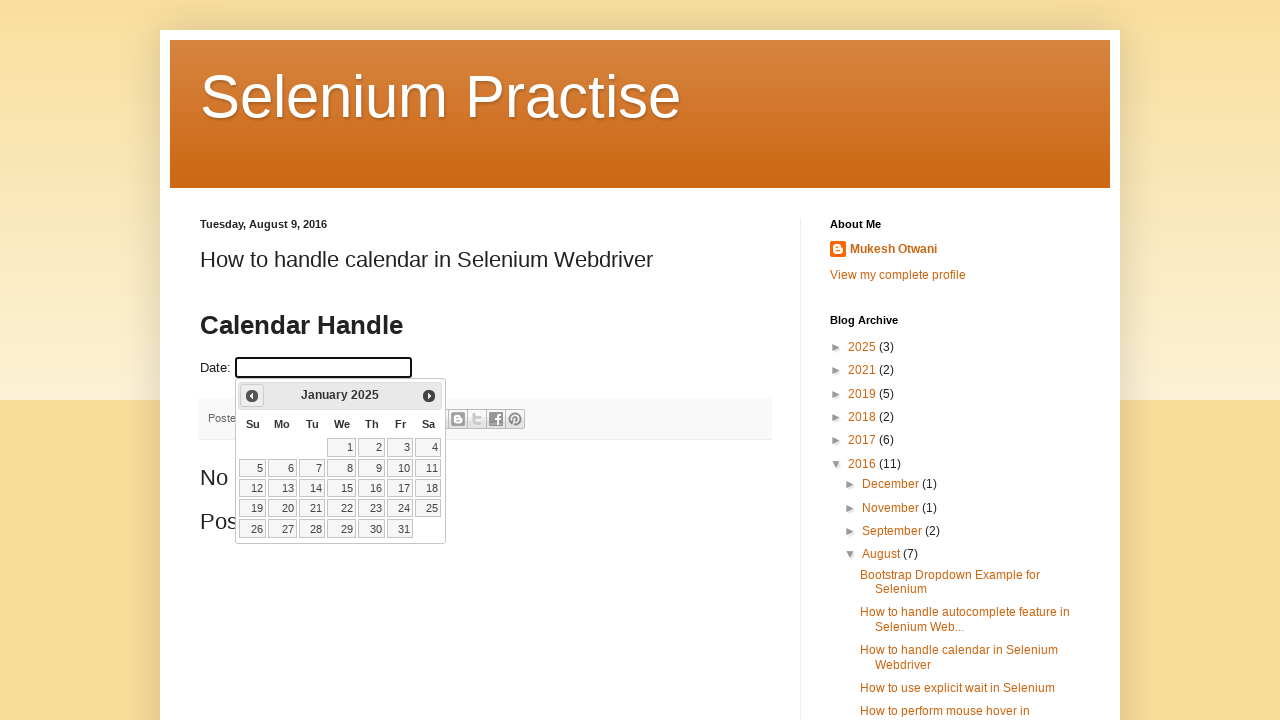

Clicked previous month button to navigate to earlier date at (252, 396) on .ui-icon-circle-triangle-w
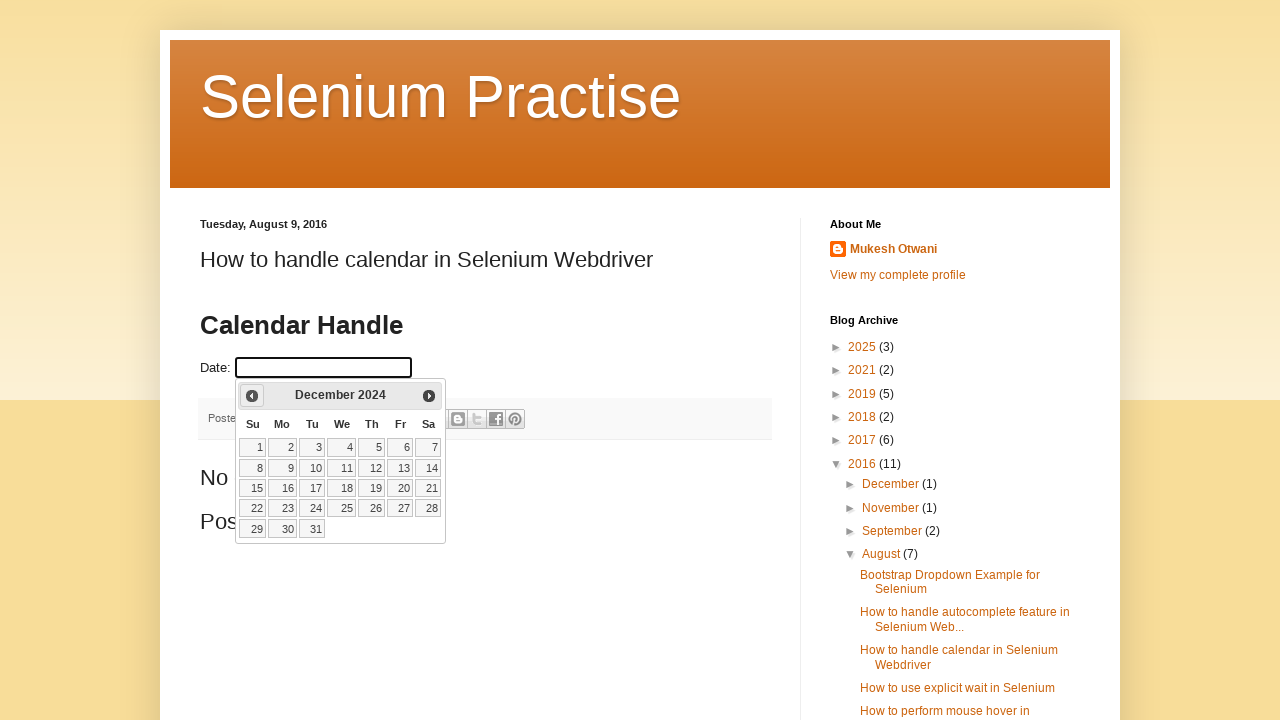

Clicked previous month button to navigate to earlier date at (252, 396) on .ui-icon-circle-triangle-w
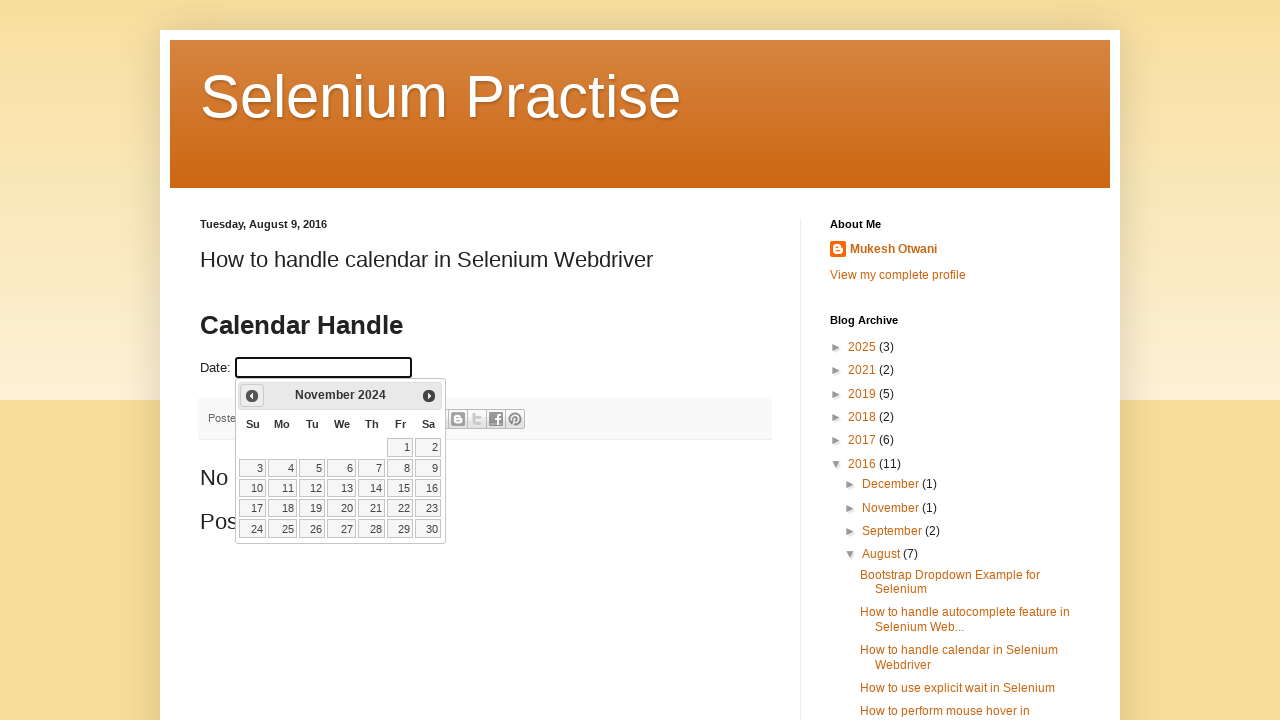

Clicked previous month button to navigate to earlier date at (252, 396) on .ui-icon-circle-triangle-w
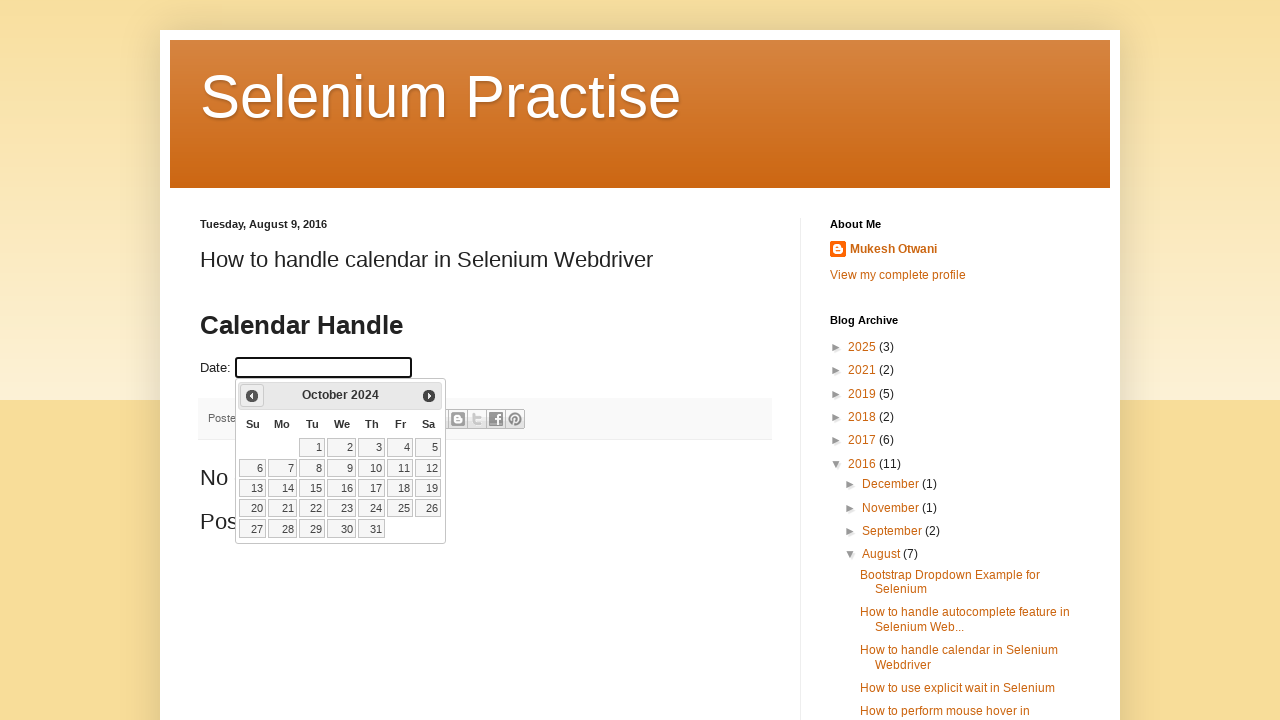

Clicked previous month button to navigate to earlier date at (252, 396) on .ui-icon-circle-triangle-w
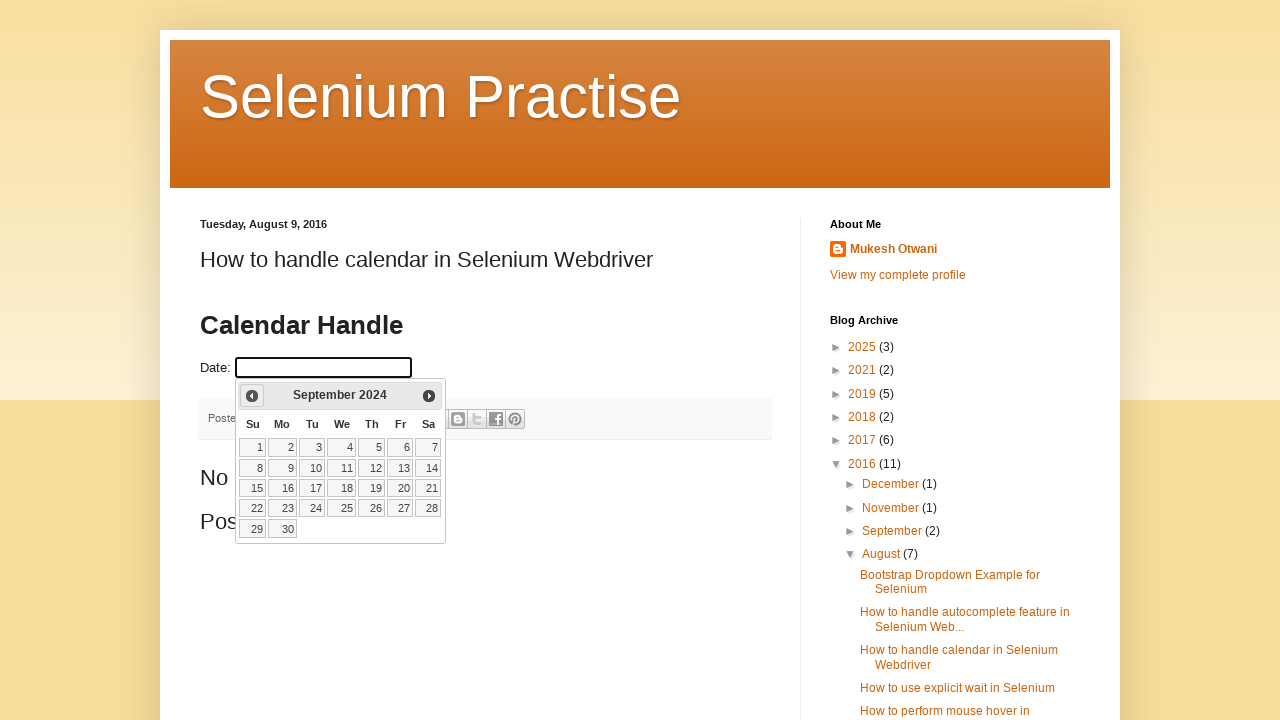

Clicked previous month button to navigate to earlier date at (252, 396) on .ui-icon-circle-triangle-w
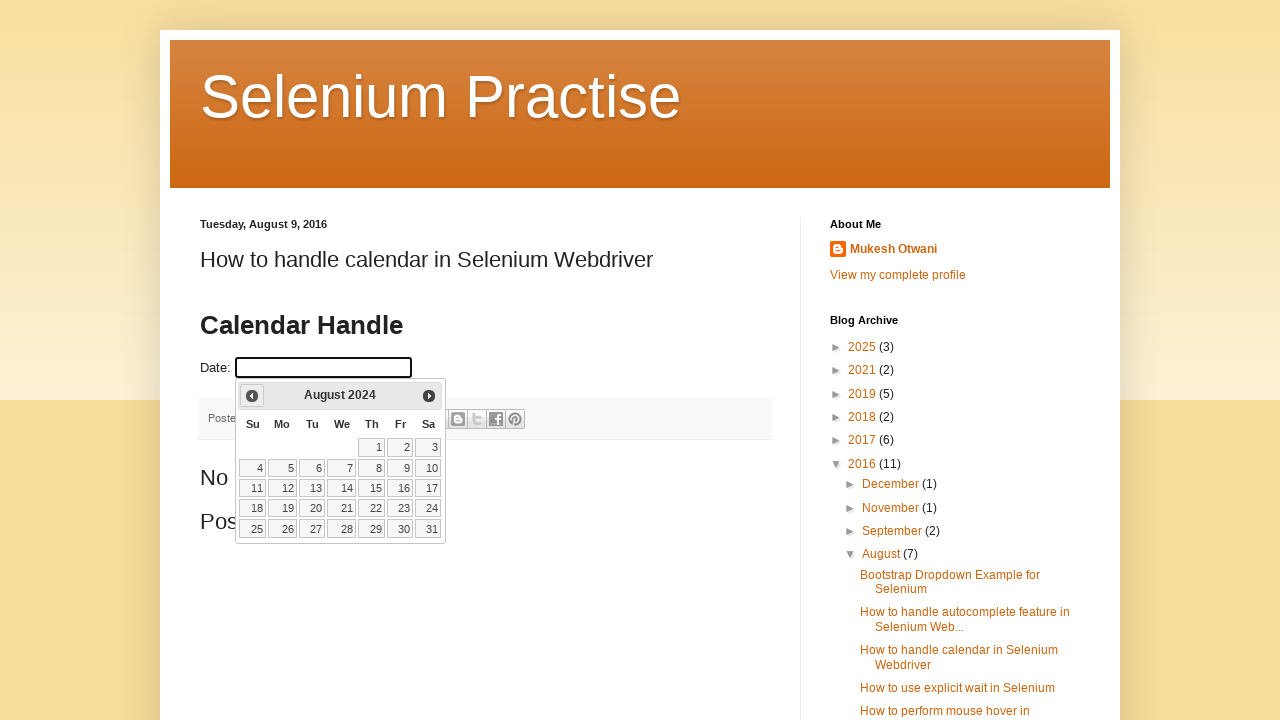

Clicked previous month button to navigate to earlier date at (252, 396) on .ui-icon-circle-triangle-w
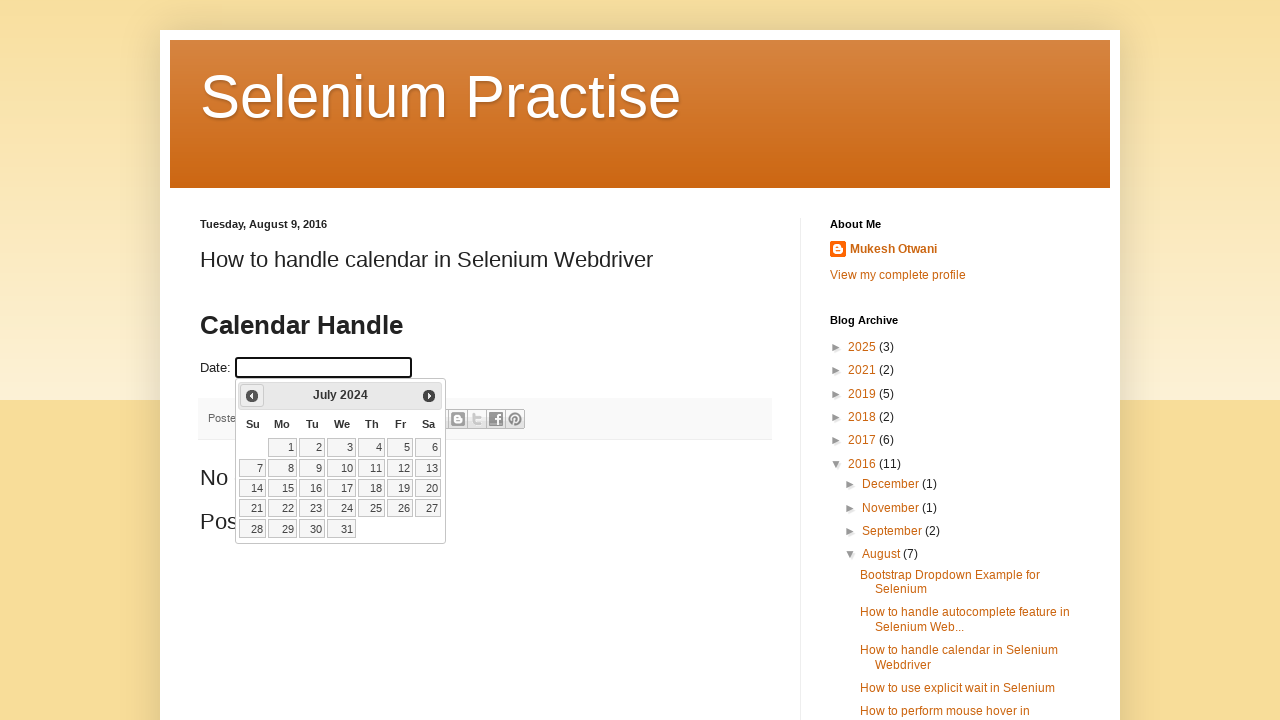

Clicked previous month button to navigate to earlier date at (252, 396) on .ui-icon-circle-triangle-w
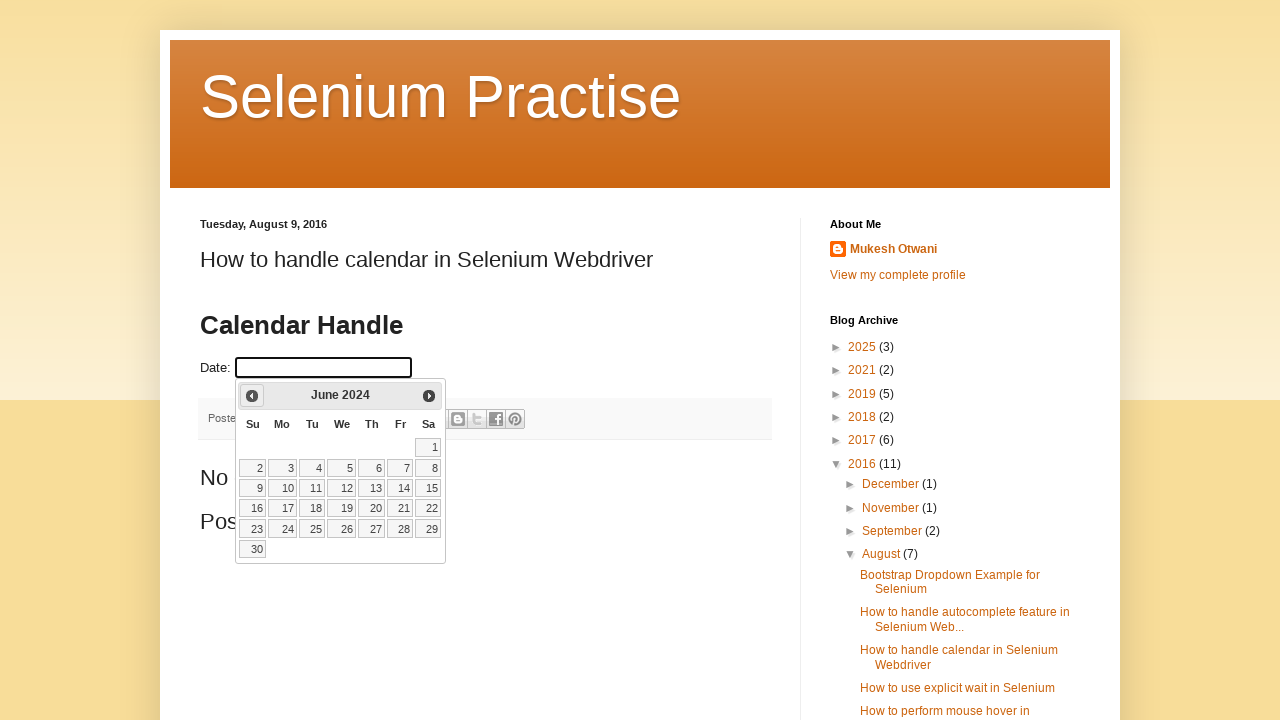

Clicked previous month button to navigate to earlier date at (252, 396) on .ui-icon-circle-triangle-w
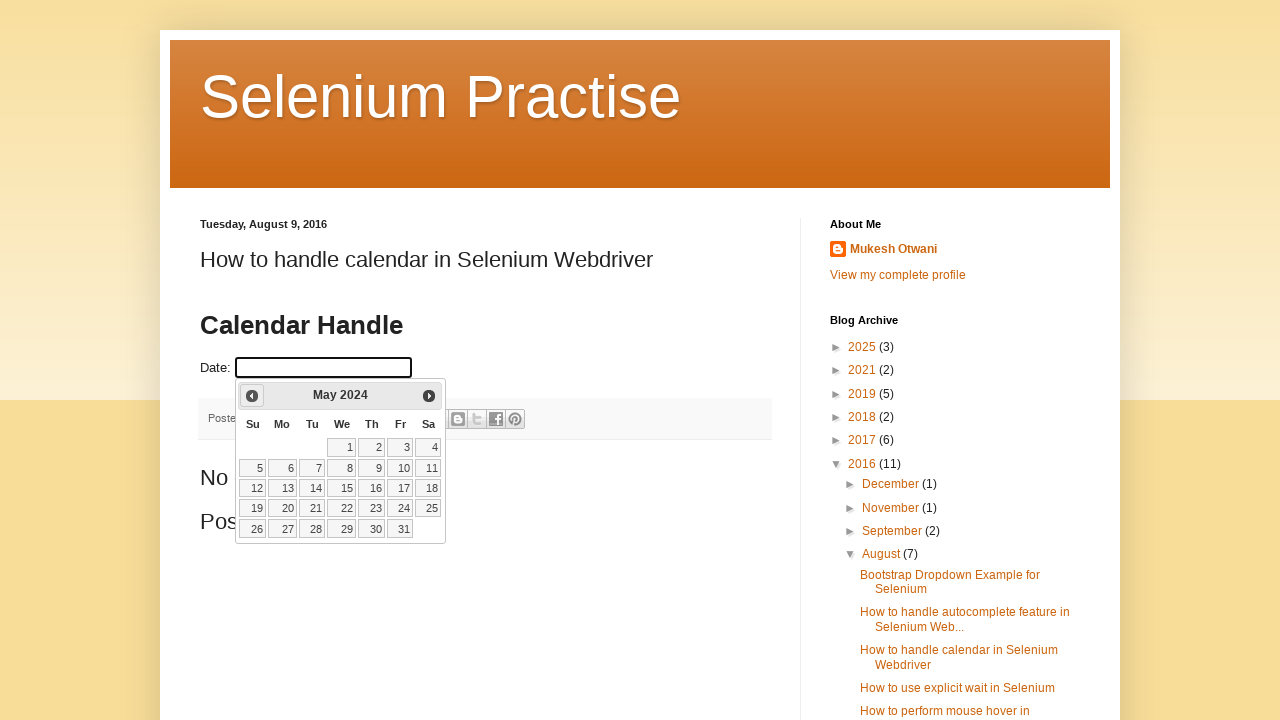

Clicked previous month button to navigate to earlier date at (252, 396) on .ui-icon-circle-triangle-w
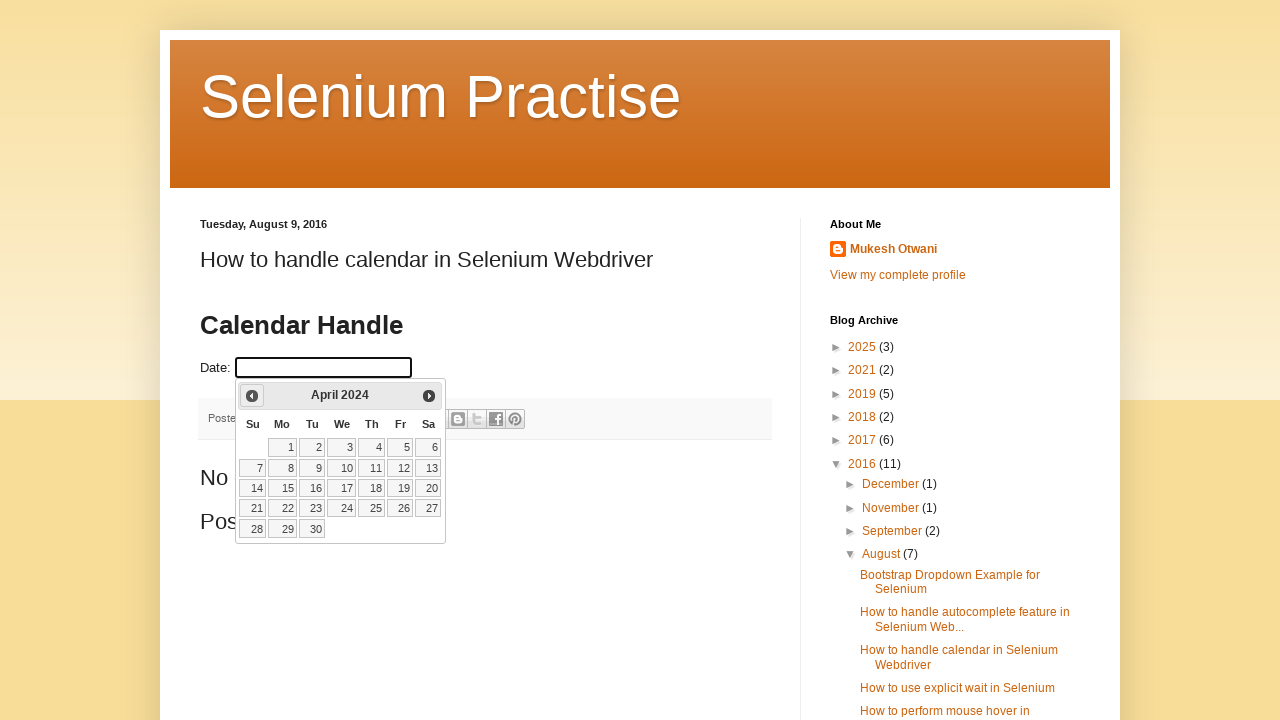

Clicked previous month button to navigate to earlier date at (252, 396) on .ui-icon-circle-triangle-w
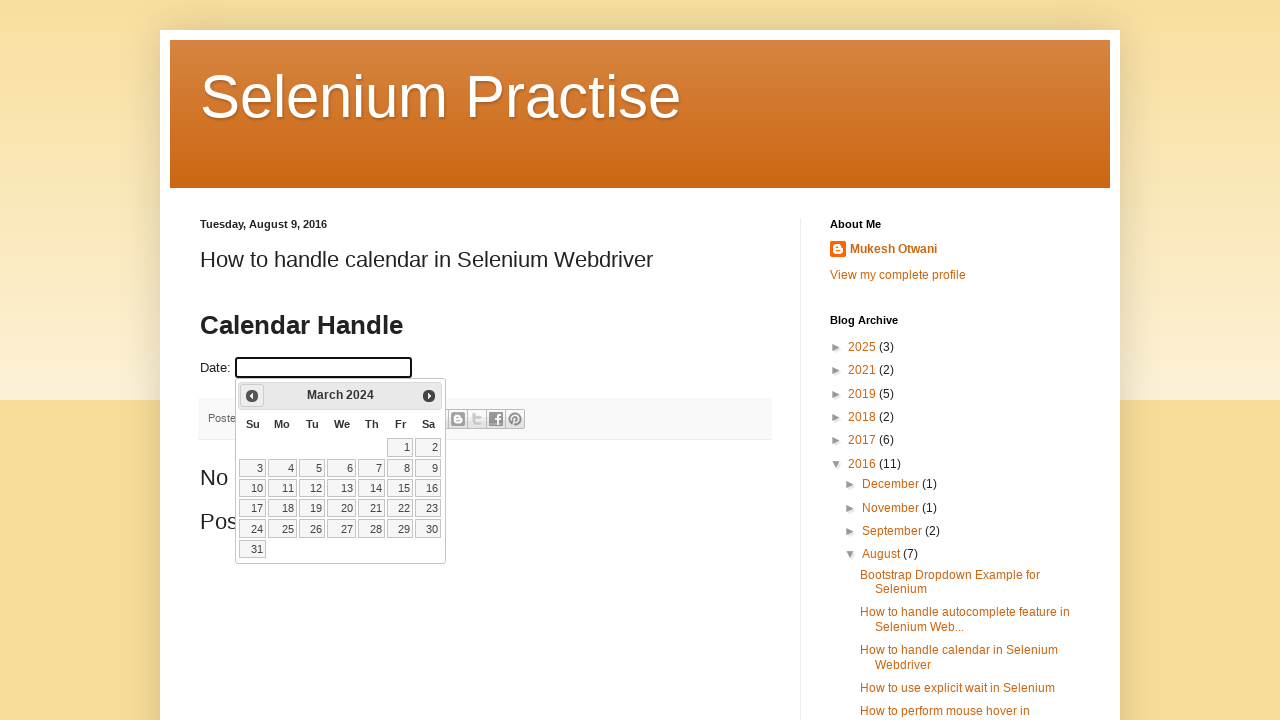

Clicked previous month button to navigate to earlier date at (252, 396) on .ui-icon-circle-triangle-w
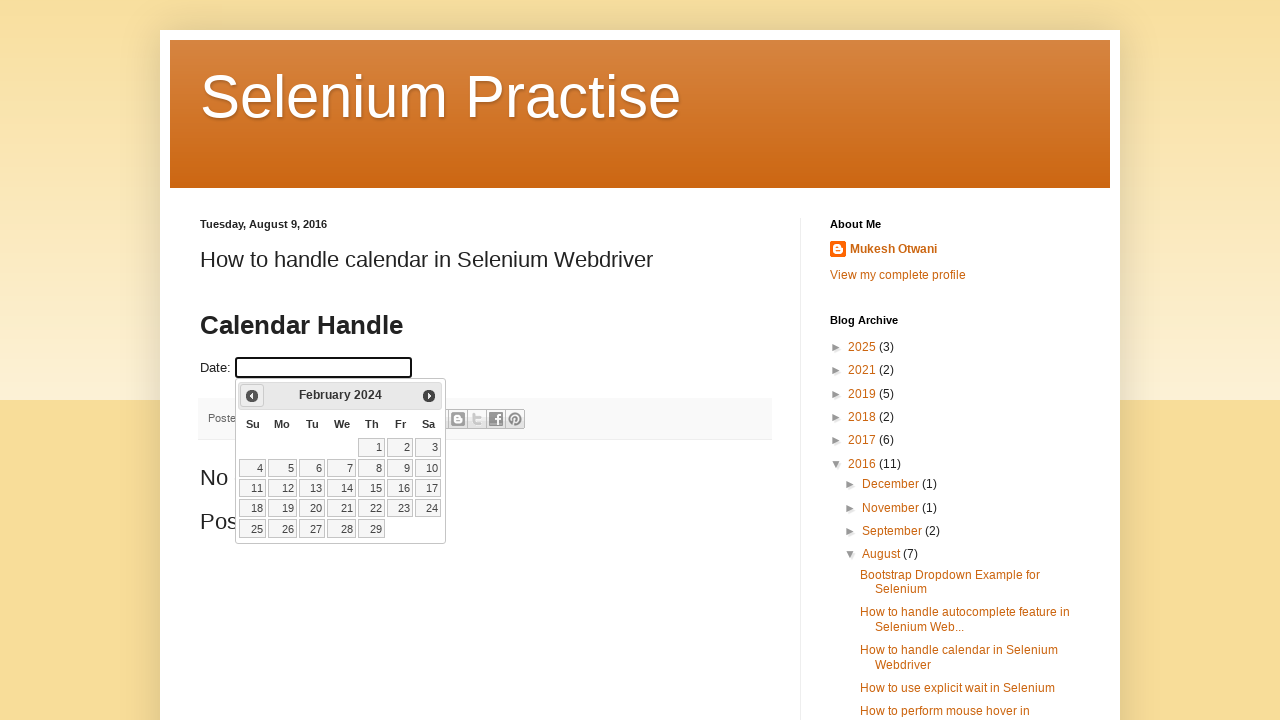

Clicked previous month button to navigate to earlier date at (252, 396) on .ui-icon-circle-triangle-w
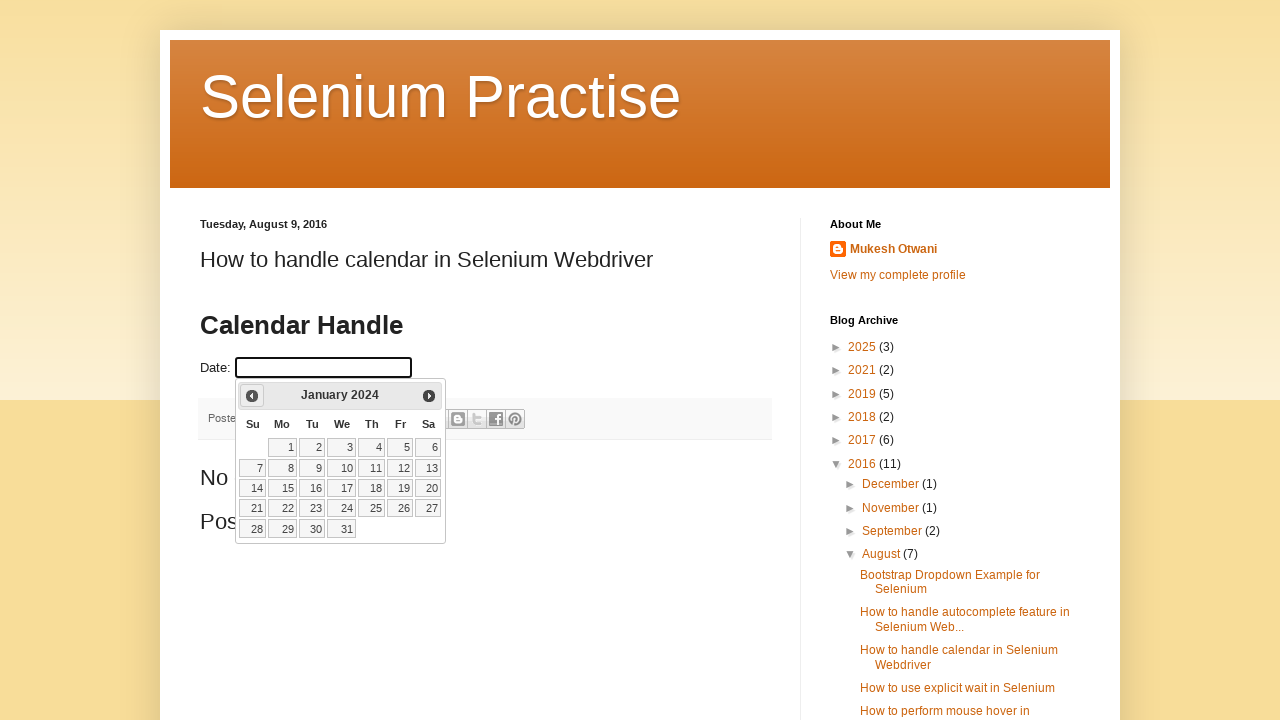

Clicked previous month button to navigate to earlier date at (252, 396) on .ui-icon-circle-triangle-w
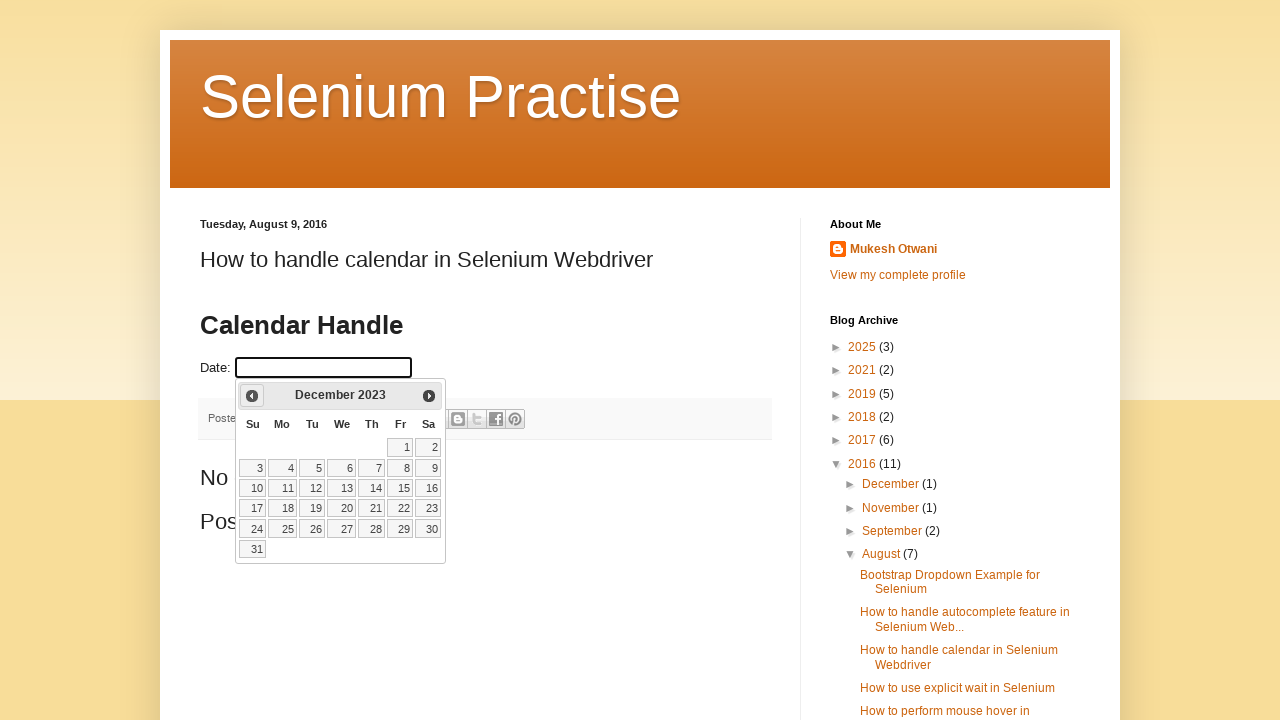

Clicked previous month button to navigate to earlier date at (252, 396) on .ui-icon-circle-triangle-w
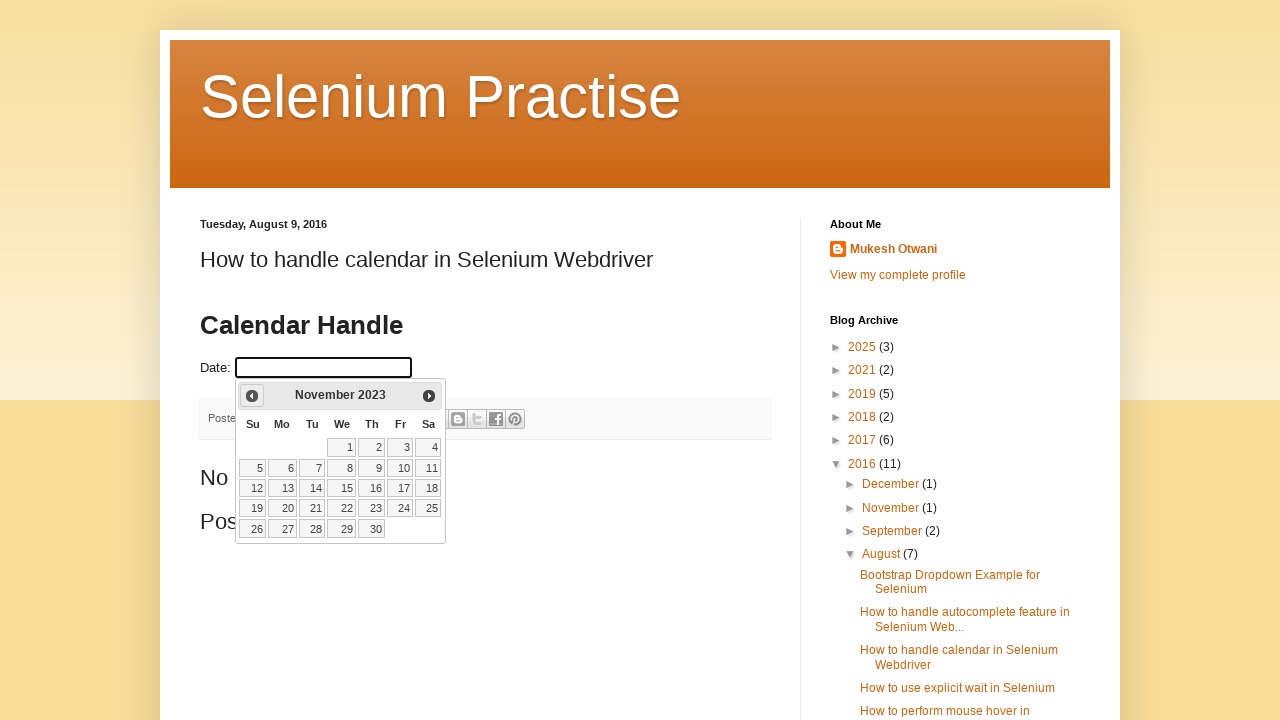

Clicked previous month button to navigate to earlier date at (252, 396) on .ui-icon-circle-triangle-w
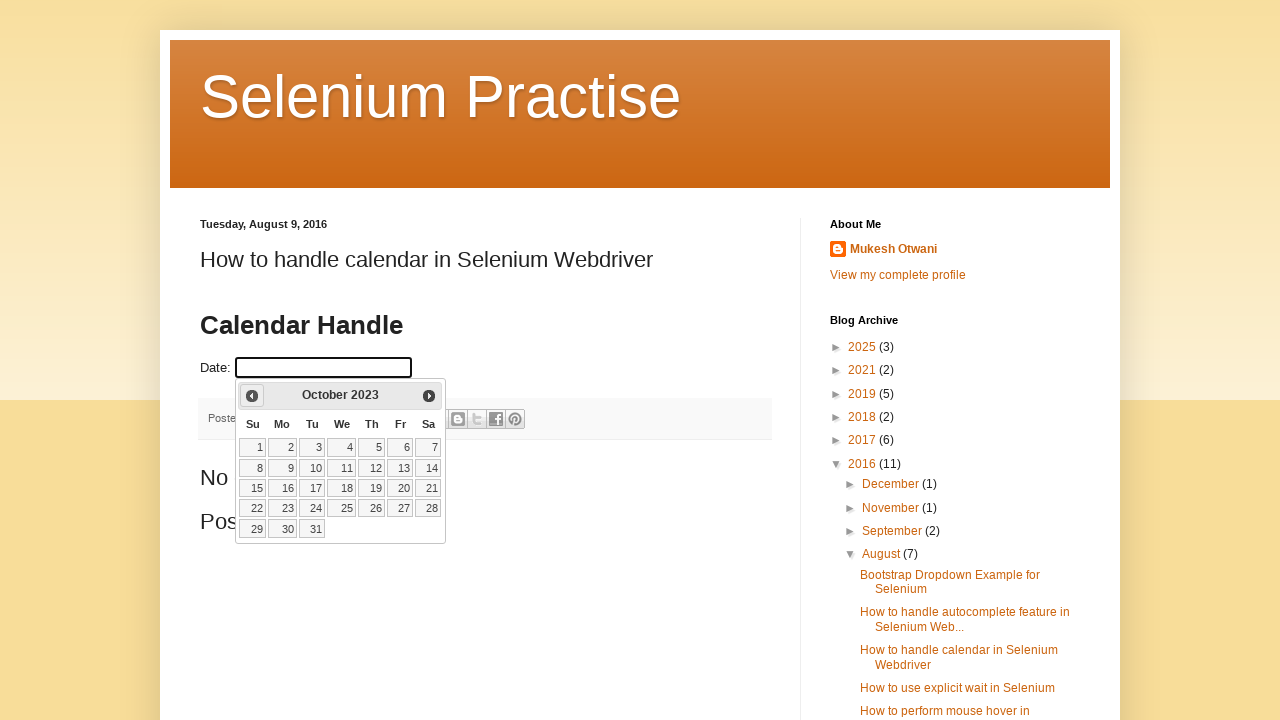

Clicked previous month button to navigate to earlier date at (252, 396) on .ui-icon-circle-triangle-w
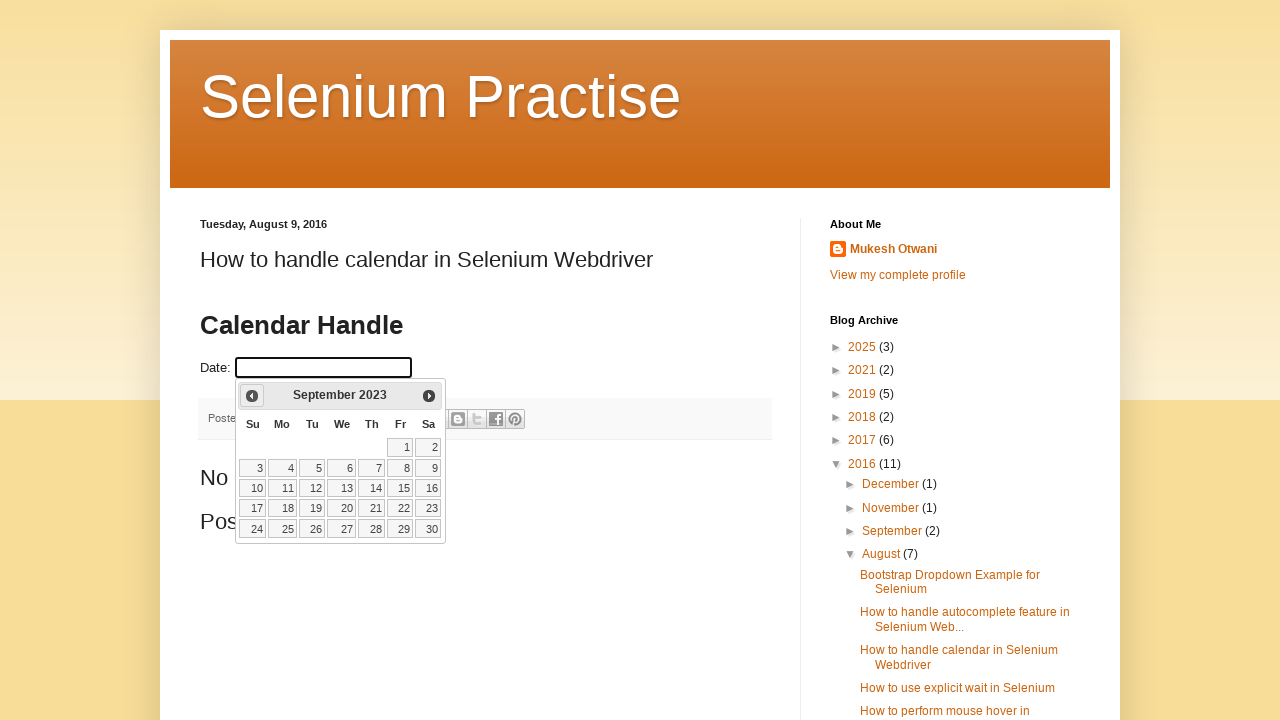

Clicked previous month button to navigate to earlier date at (252, 396) on .ui-icon-circle-triangle-w
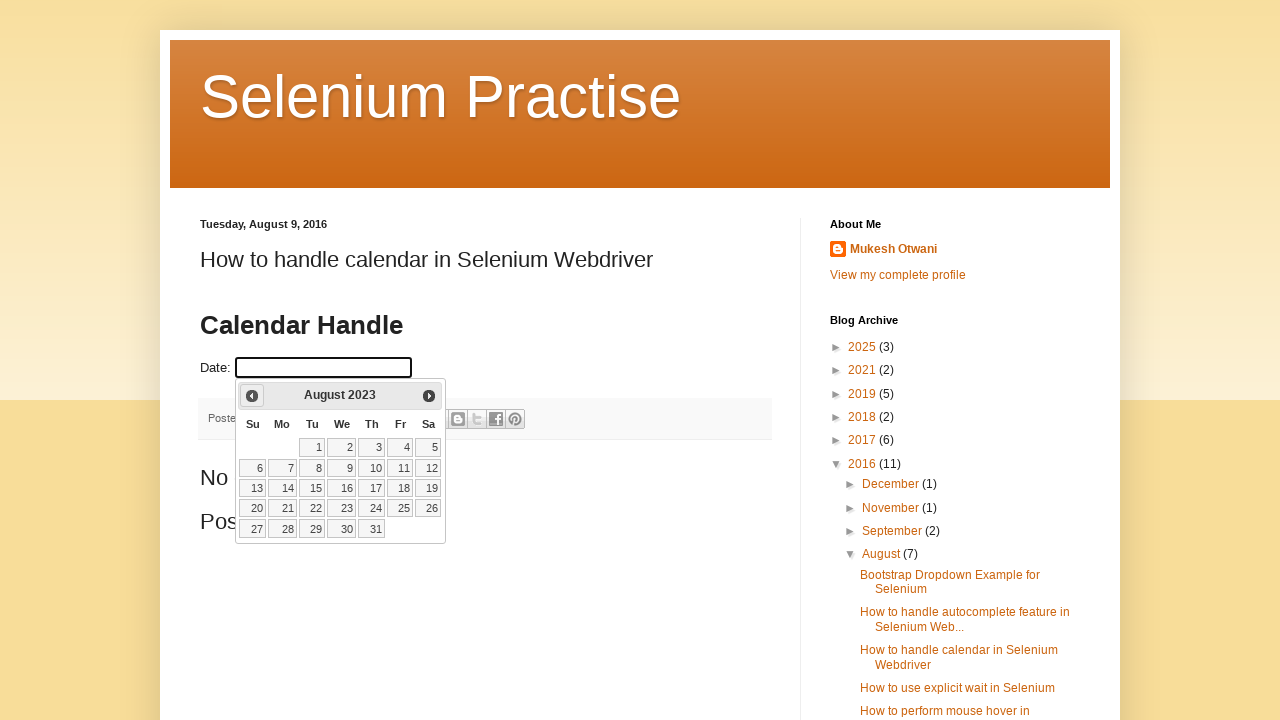

Clicked previous month button to navigate to earlier date at (252, 396) on .ui-icon-circle-triangle-w
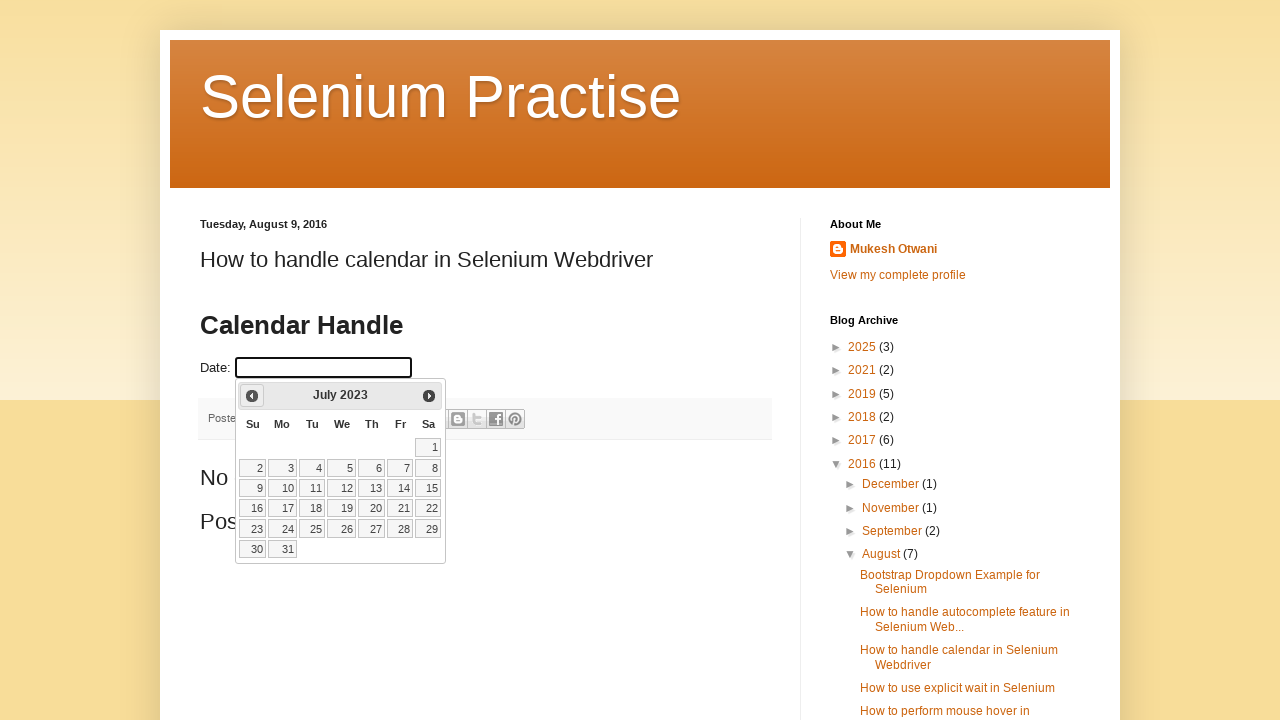

Navigated to July 2023
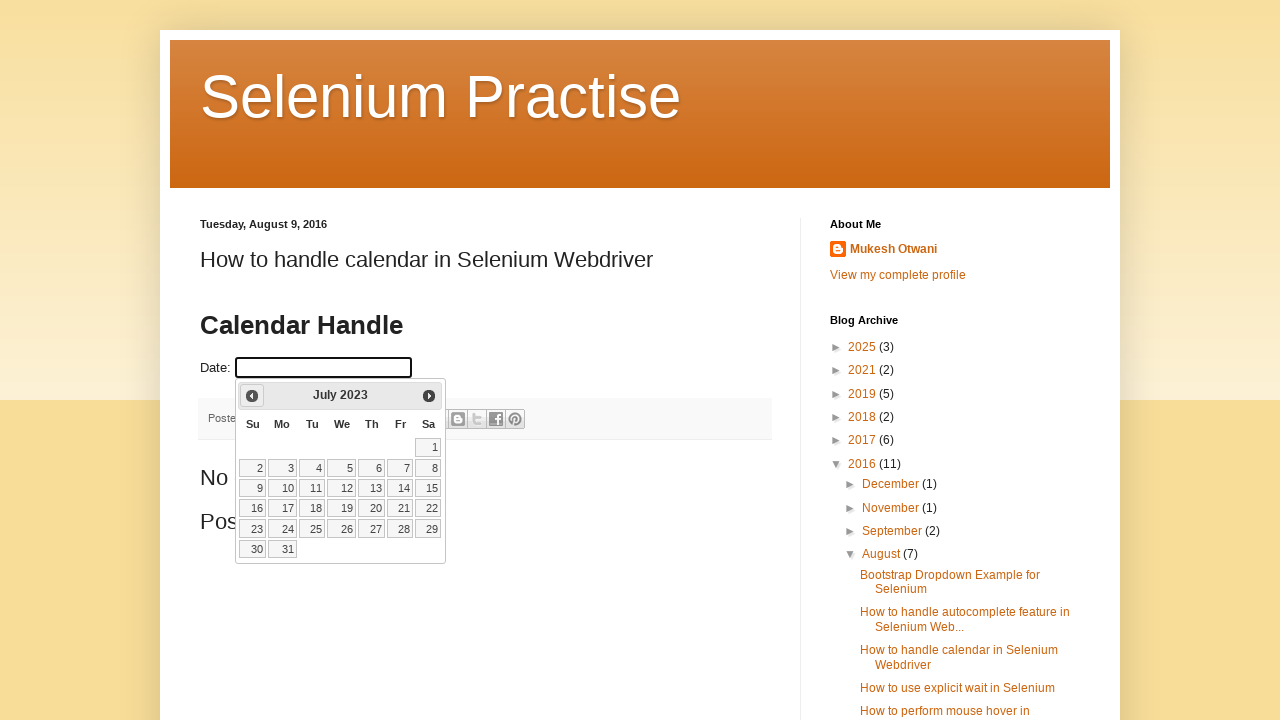

Selected day 31 from calendar at (282, 549) on xpath=//a[text()='31']
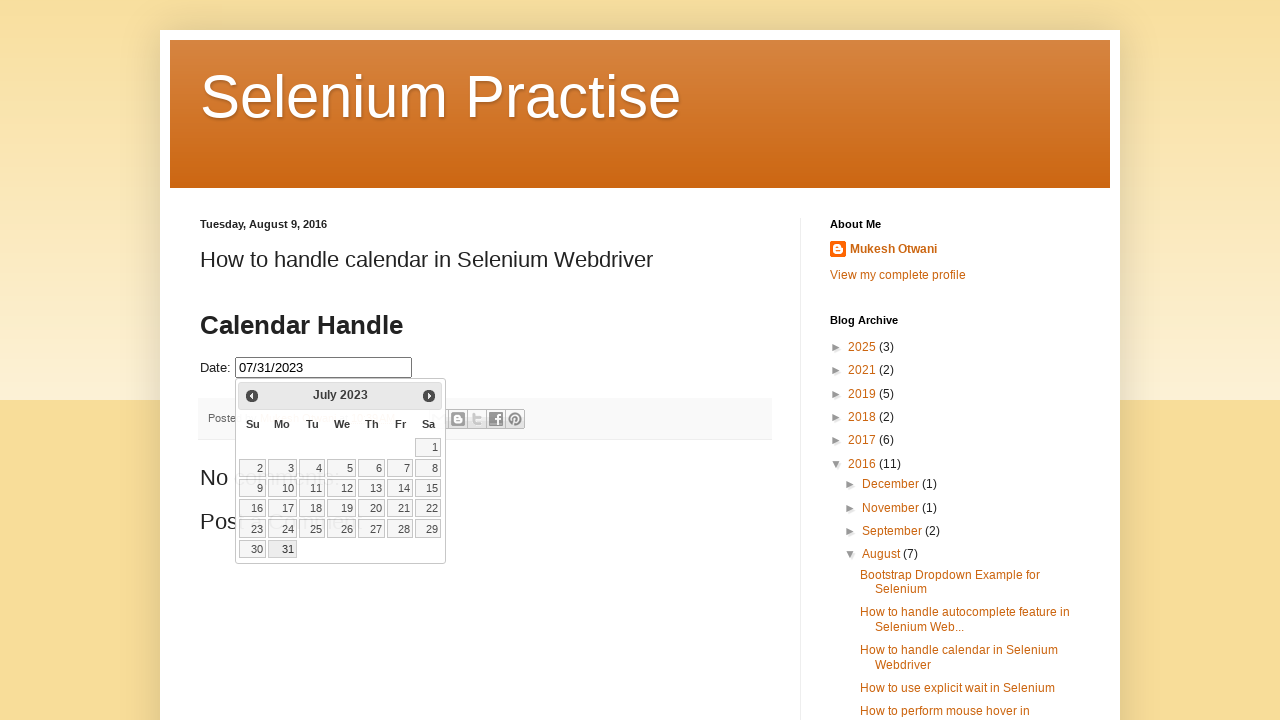

Clicked on date picker input field again for next selection at (324, 368) on input#datepicker
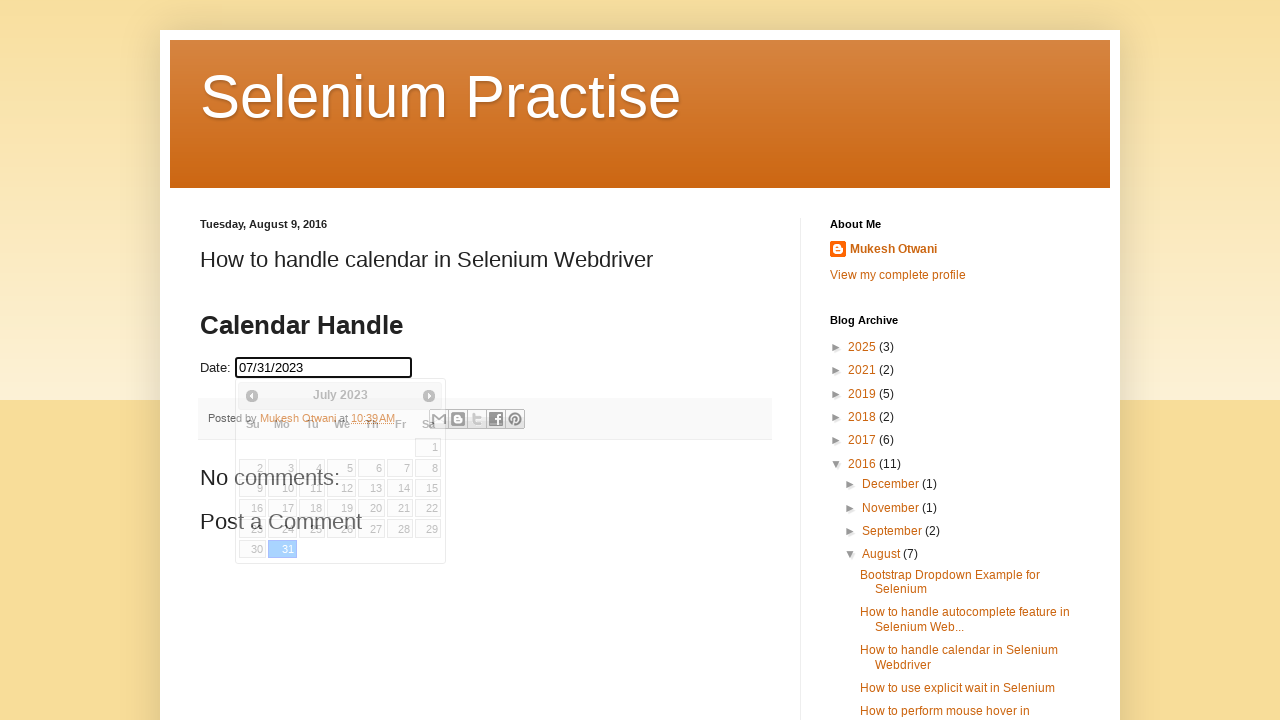

Cleared the date picker input field on input#datepicker
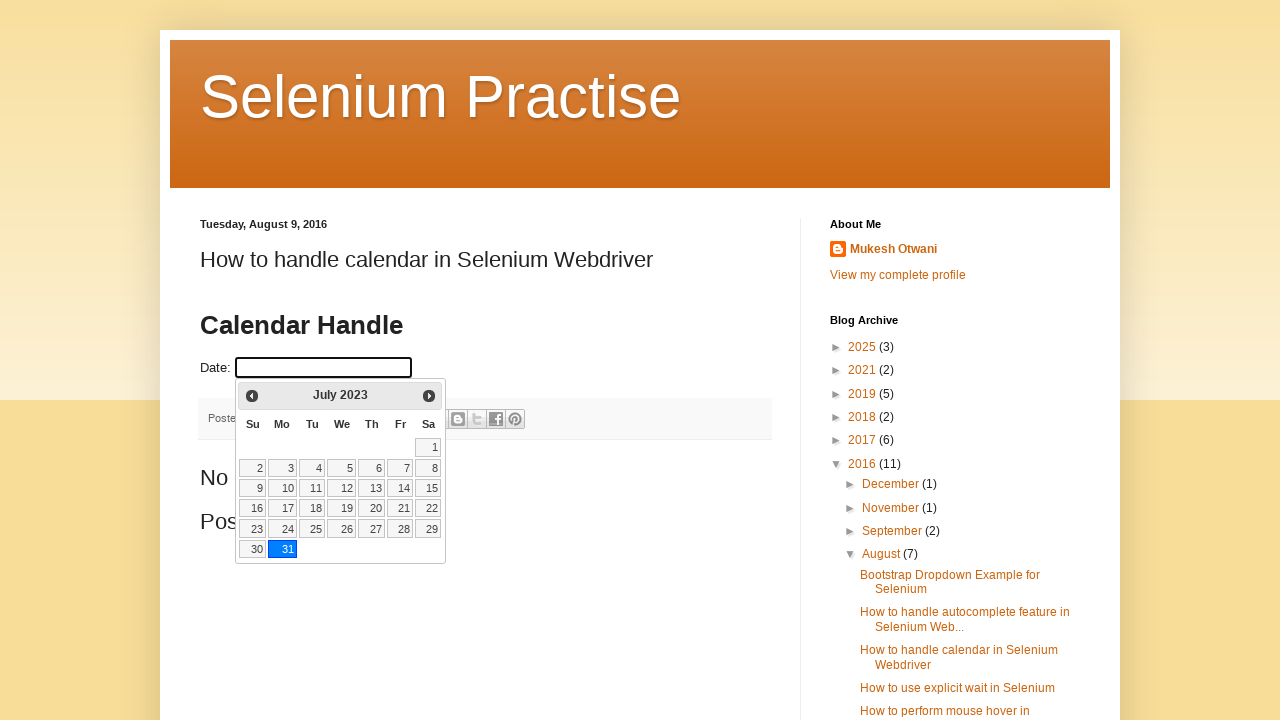

Calendar widget appeared again after clearing input
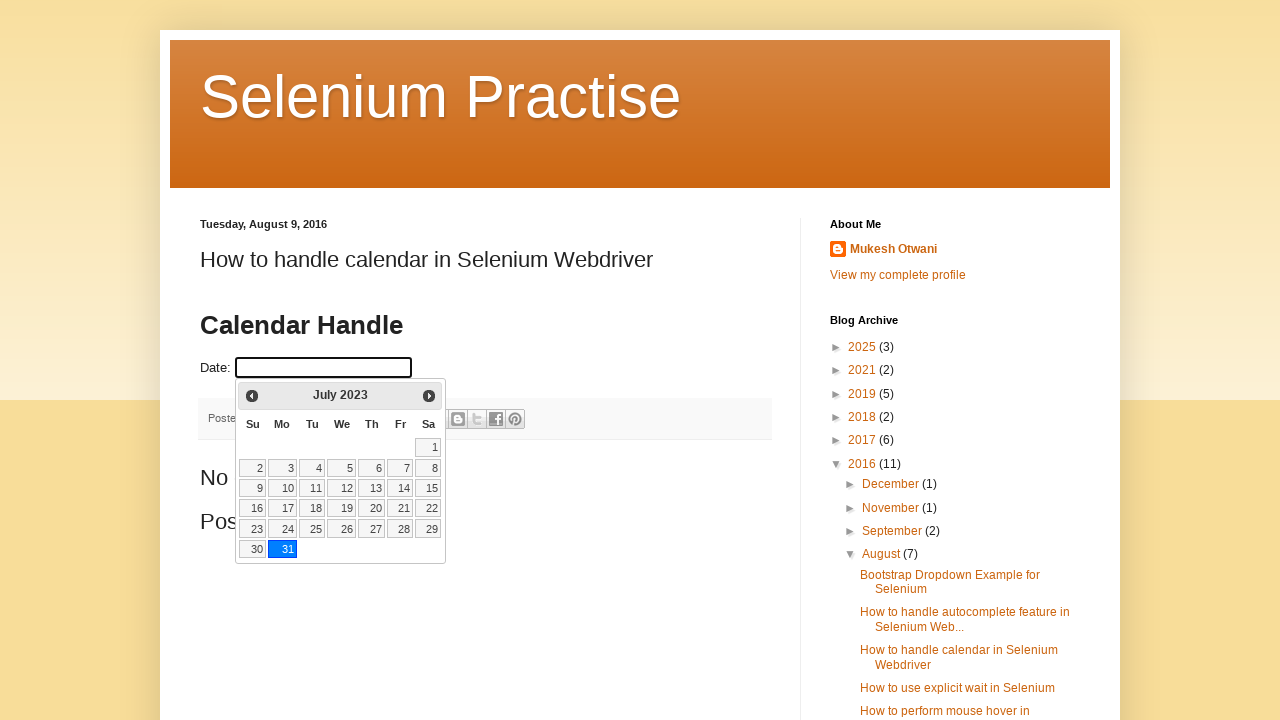

Clicked previous month button to navigate to earlier date at (252, 396) on .ui-icon-circle-triangle-w
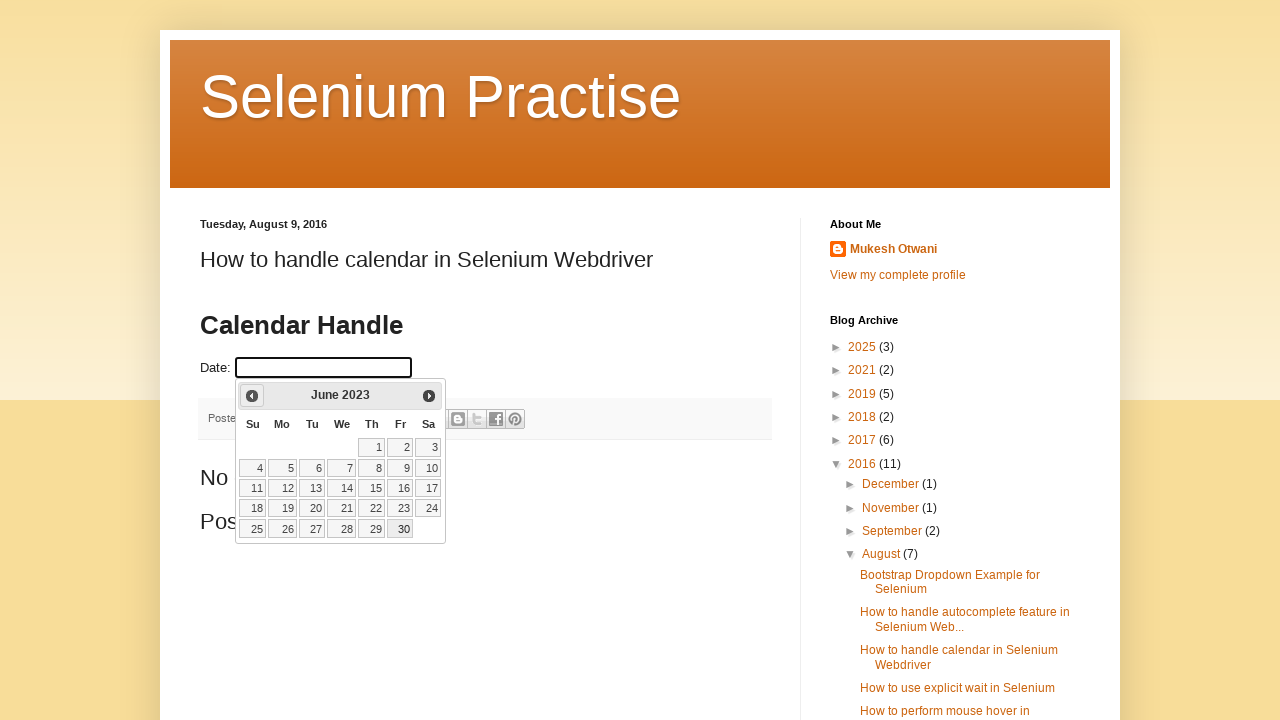

Clicked previous month button to navigate to earlier date at (252, 396) on .ui-icon-circle-triangle-w
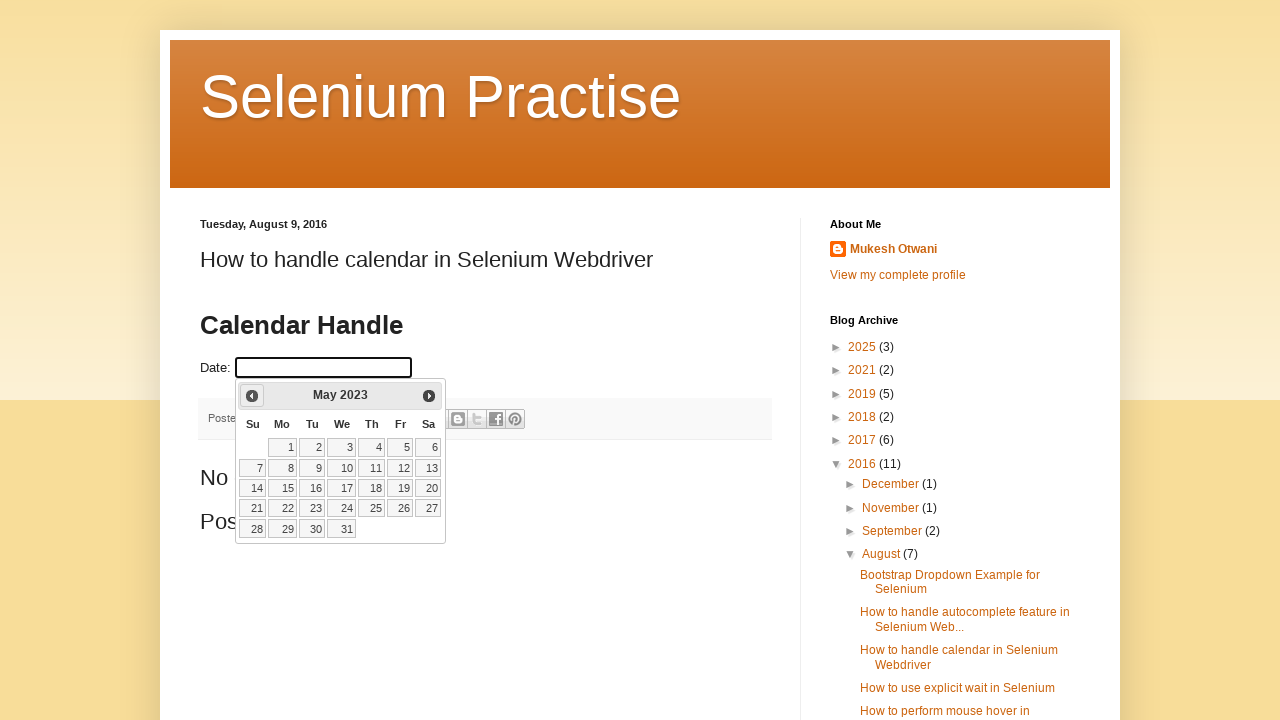

Clicked previous month button to navigate to earlier date at (252, 396) on .ui-icon-circle-triangle-w
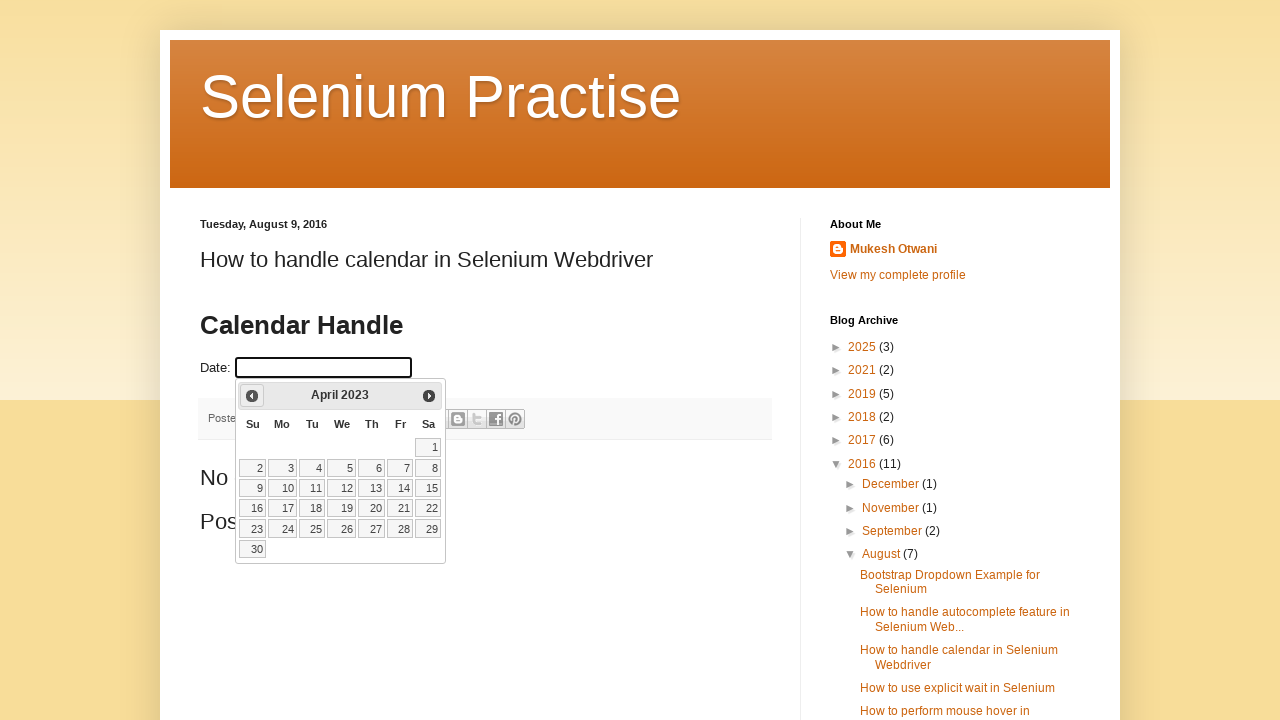

Clicked previous month button to navigate to earlier date at (252, 396) on .ui-icon-circle-triangle-w
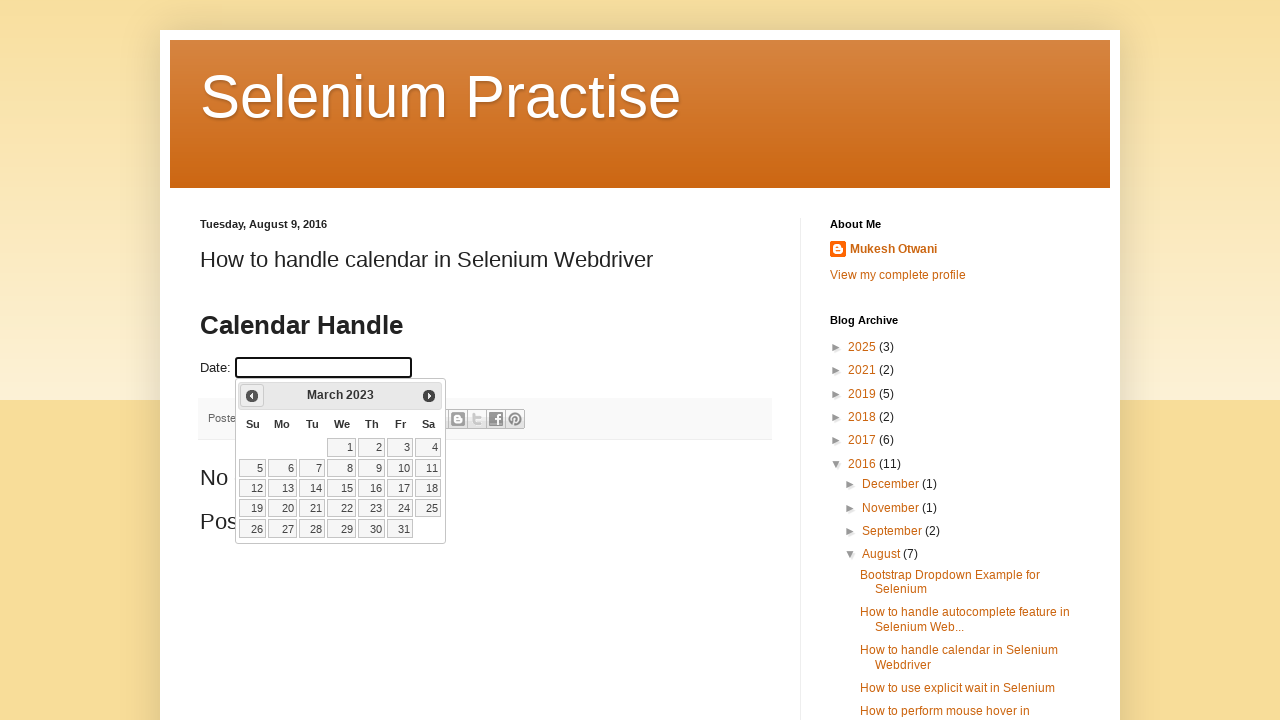

Clicked previous month button to navigate to earlier date at (252, 396) on .ui-icon-circle-triangle-w
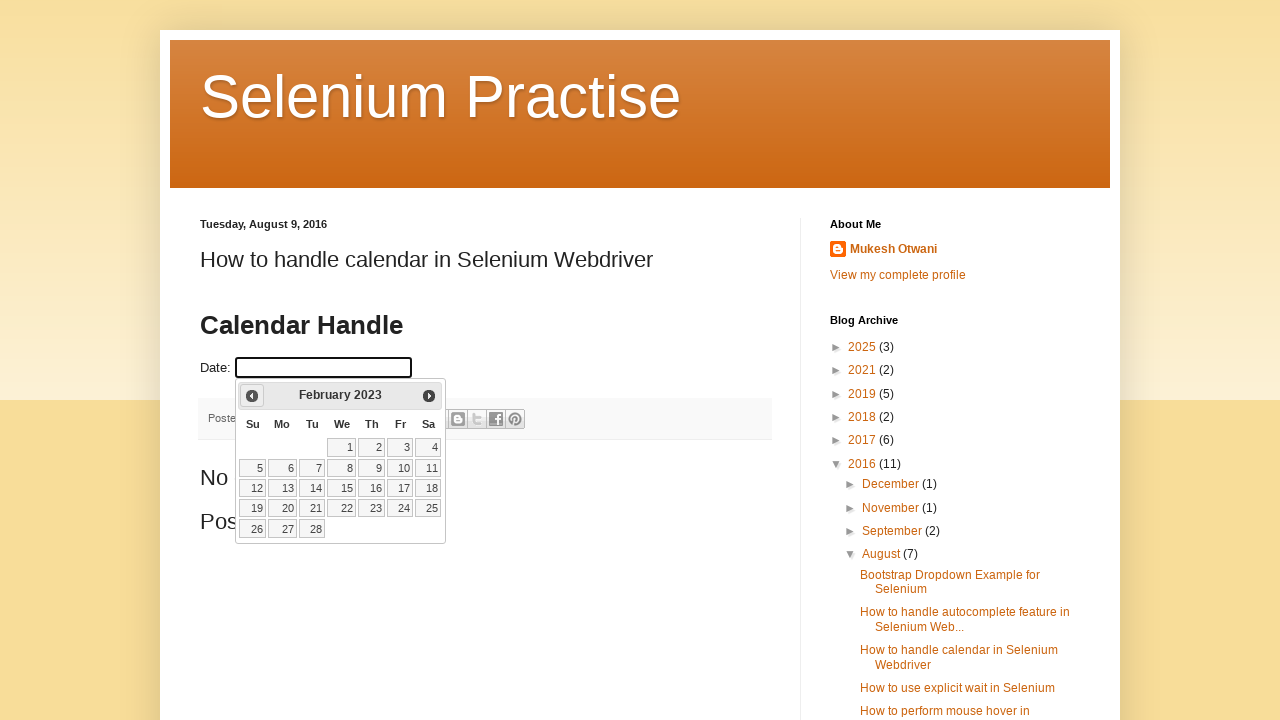

Clicked previous month button to navigate to earlier date at (252, 396) on .ui-icon-circle-triangle-w
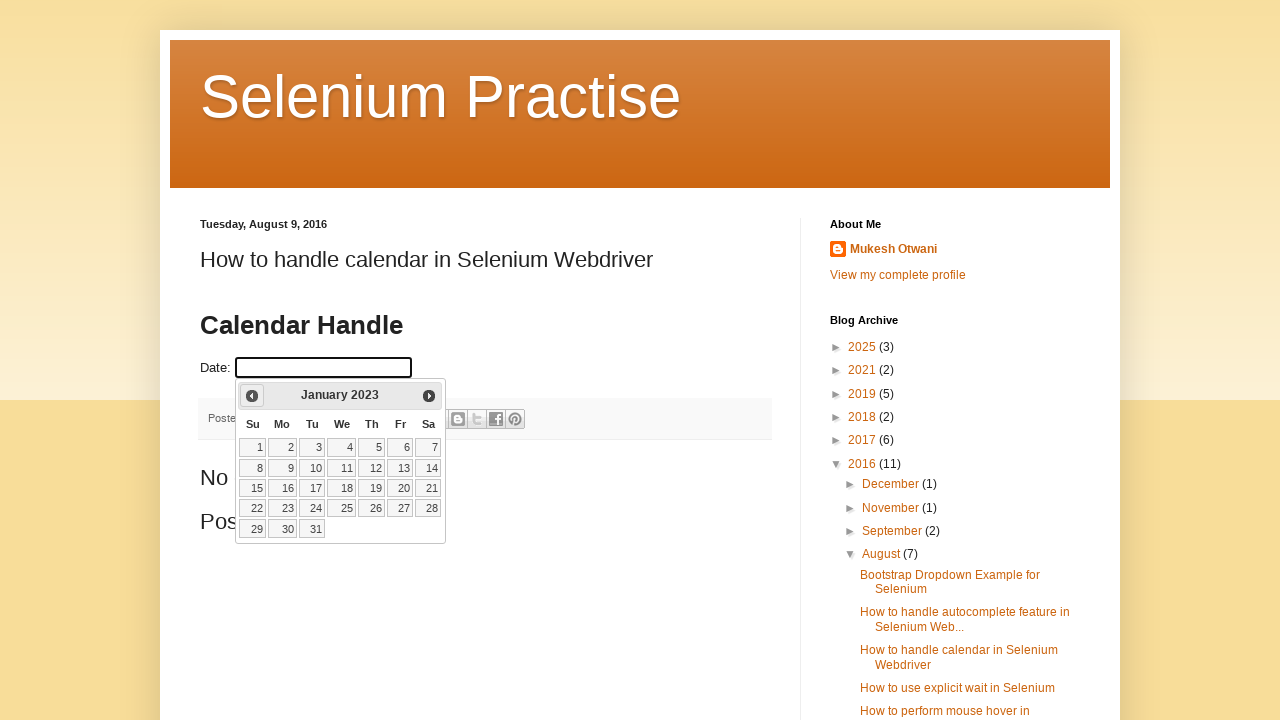

Navigated to January 2023
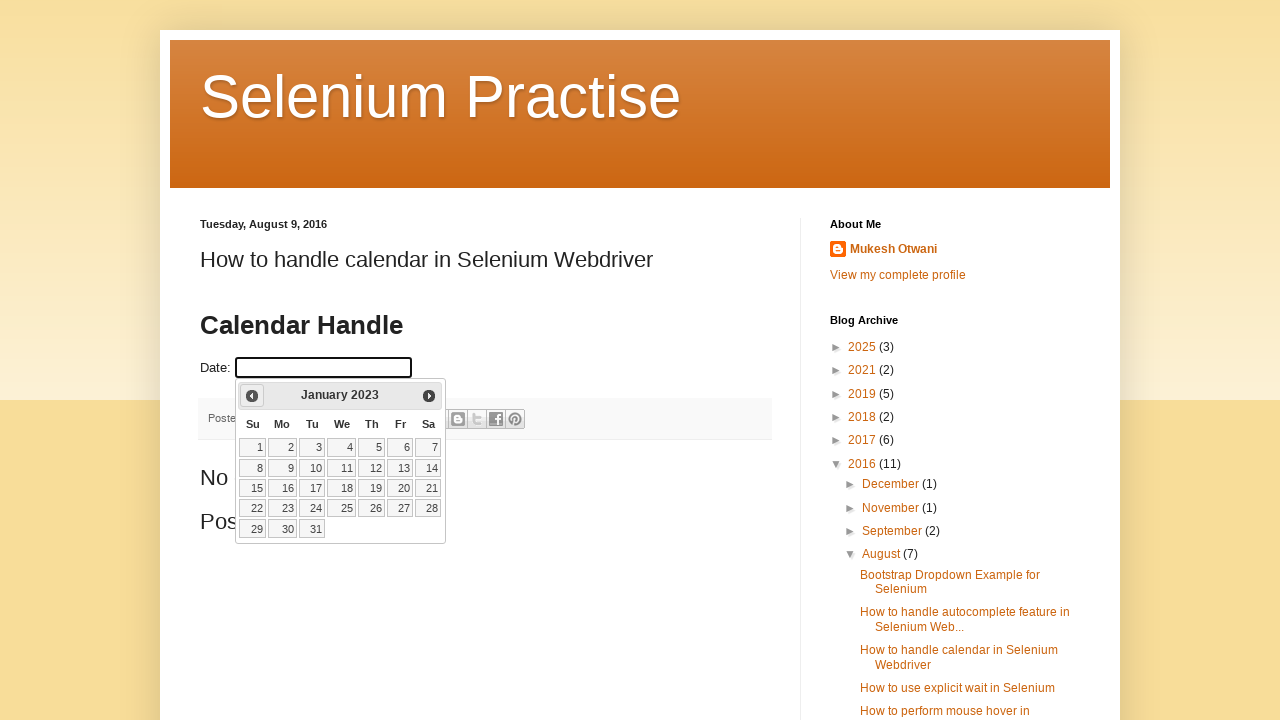

Selected day 1 from calendar at (253, 447) on xpath=//a[text()='1']
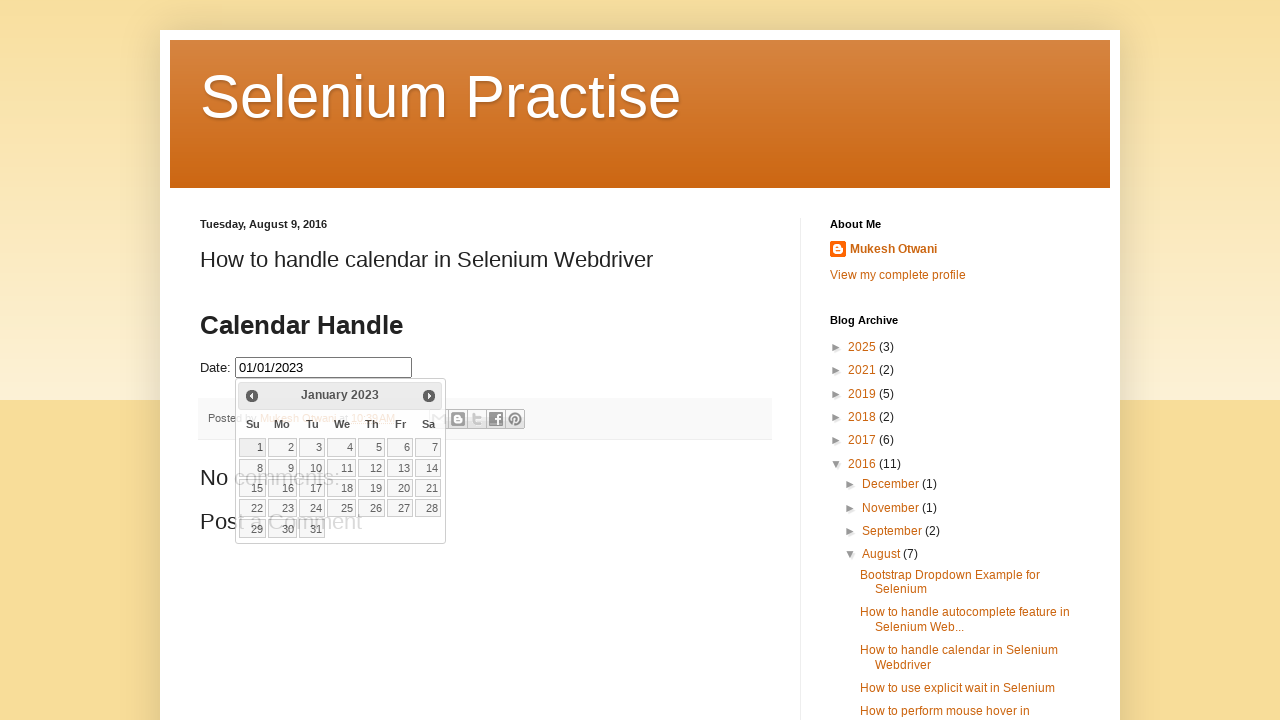

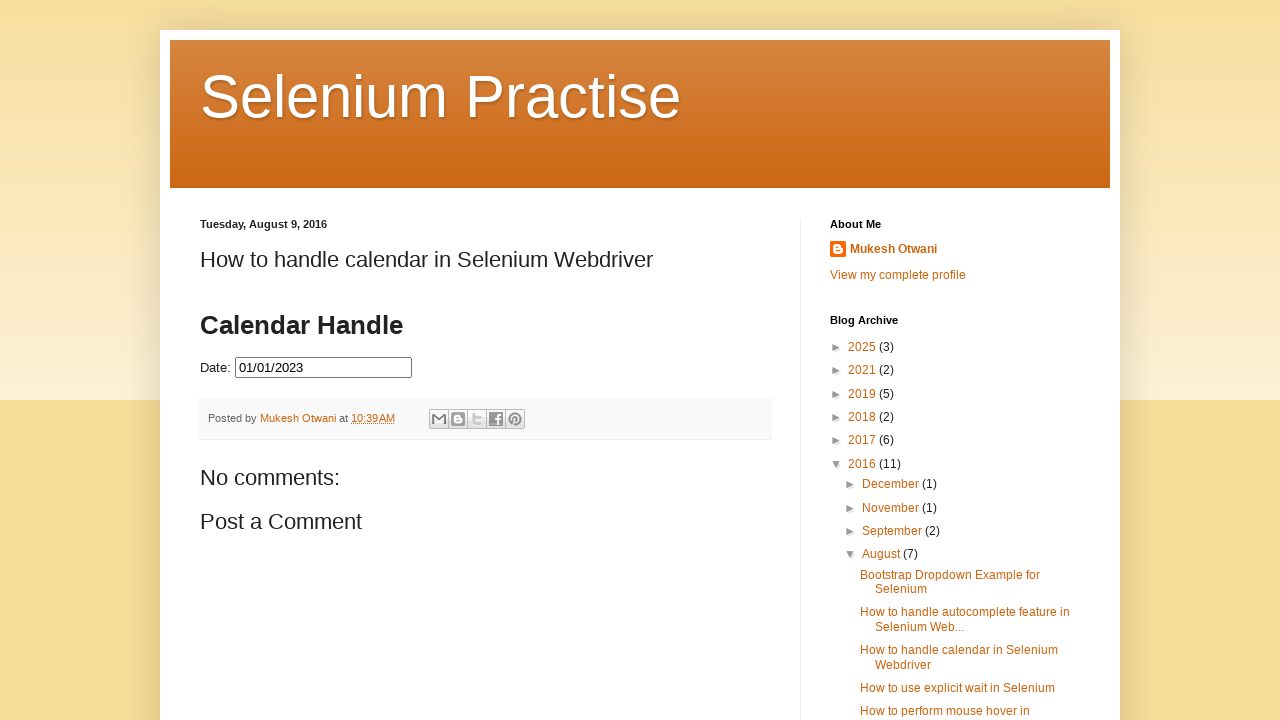